Automates playing the "1 to 50" number clicking game by finding and clicking numbers in sequential order from 1 to 50, using a dictionary to cache elements for efficiency.

Starting URL: https://zzzscore.com/1to50/en/

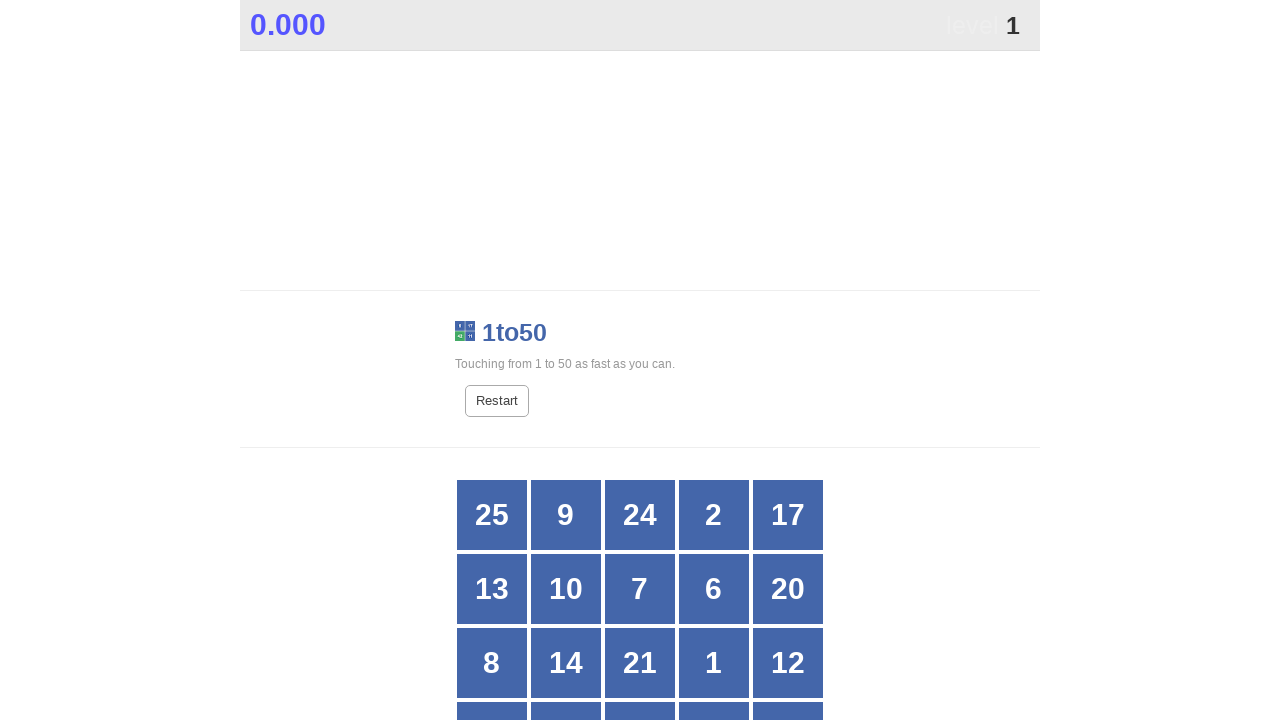

Located all div elements in game grid while searching for number 1
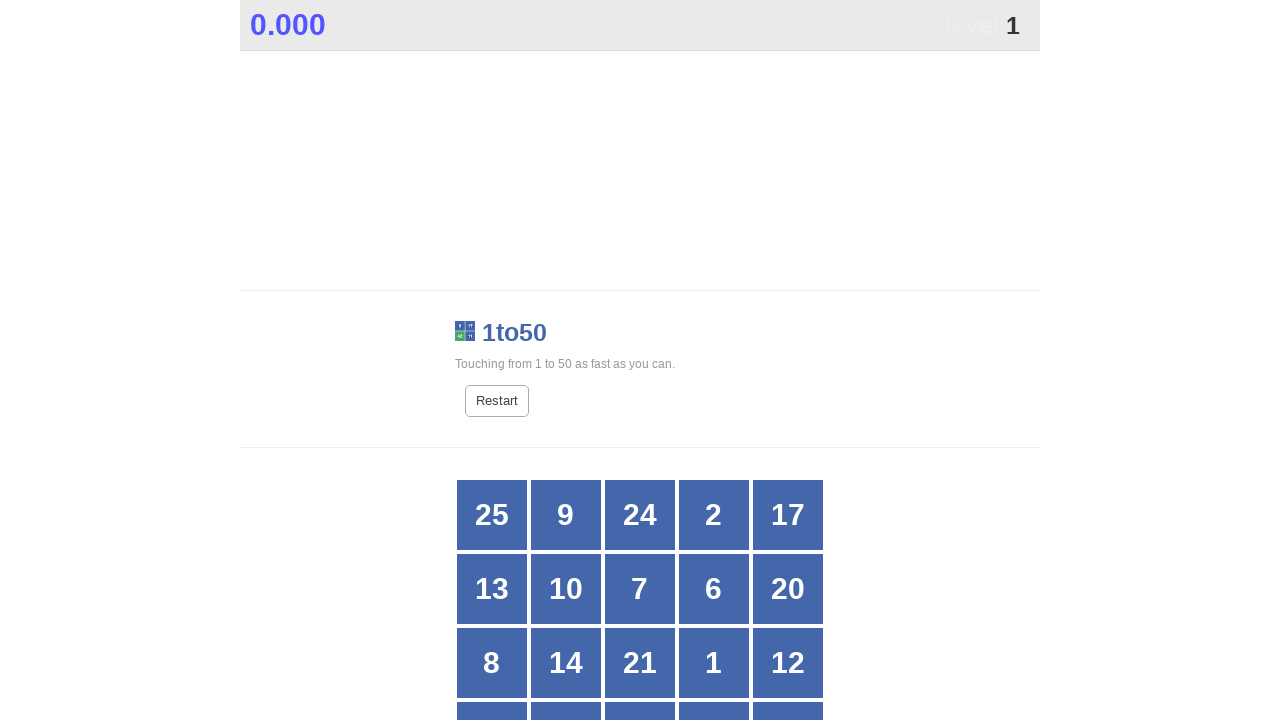

Clicked number 1 in game grid at (714, 663) on xpath=//div/div >> nth=24
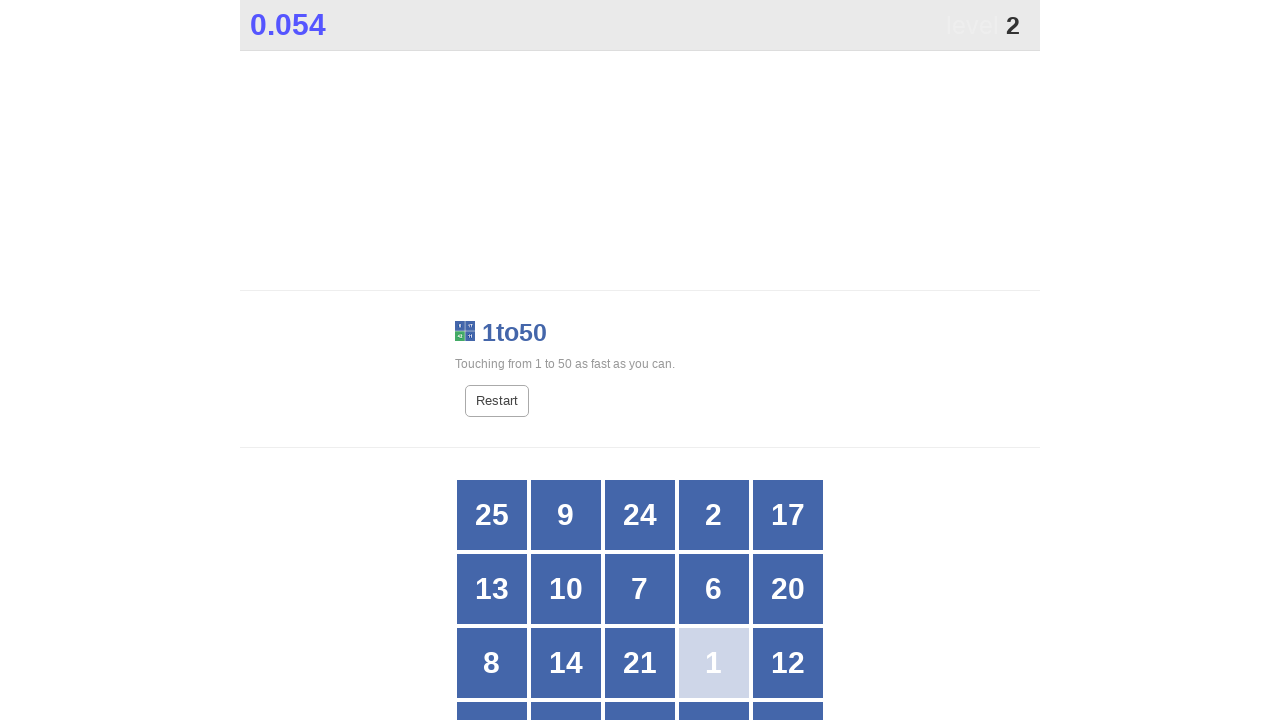

Clicked cached number 2 at (714, 515) on xpath=//div/div >> nth=14
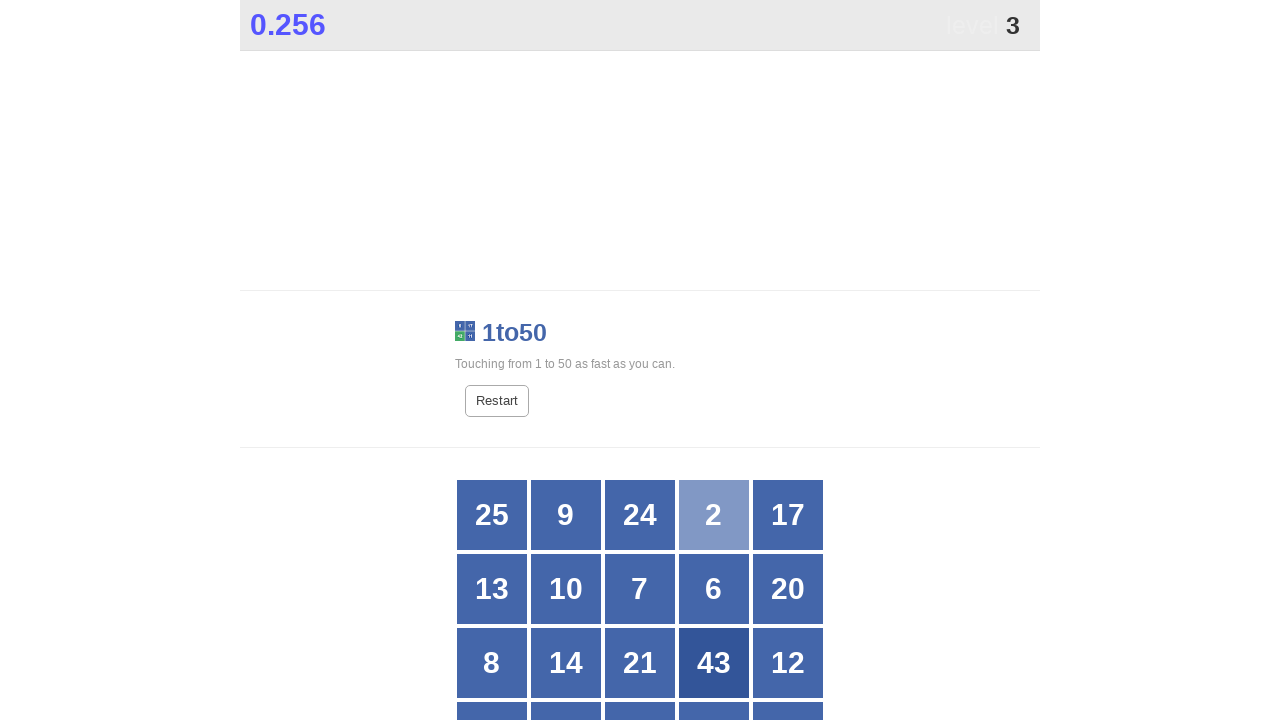

Located all div elements in game grid while searching for number 3
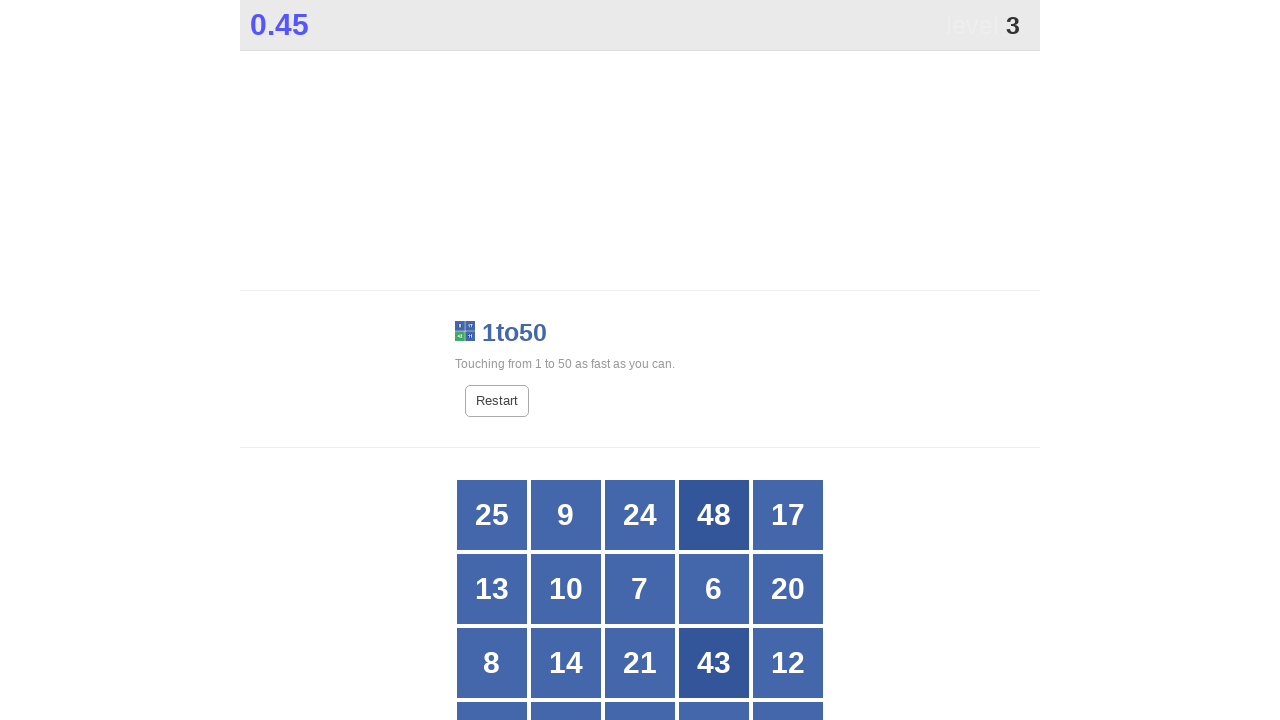

Clicked number 3 in game grid at (788, 361) on xpath=//div/div >> nth=35
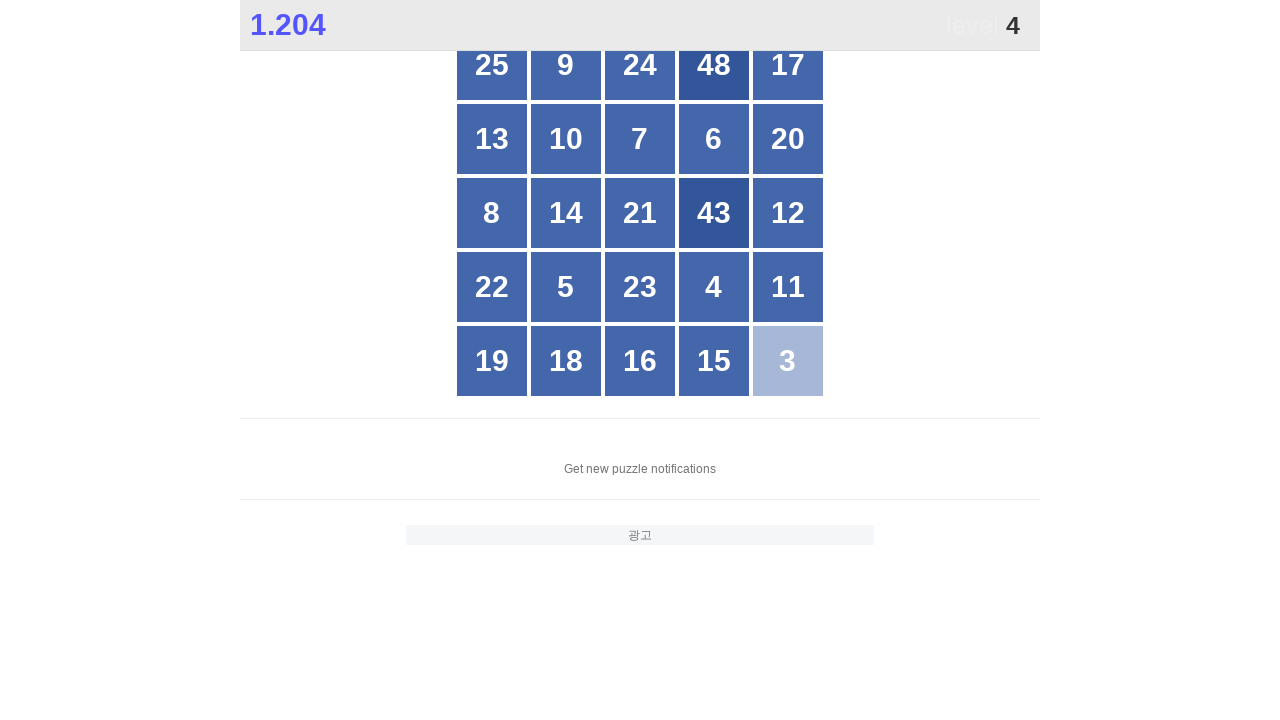

Clicked cached number 4 at (714, 287) on xpath=//div/div >> nth=29
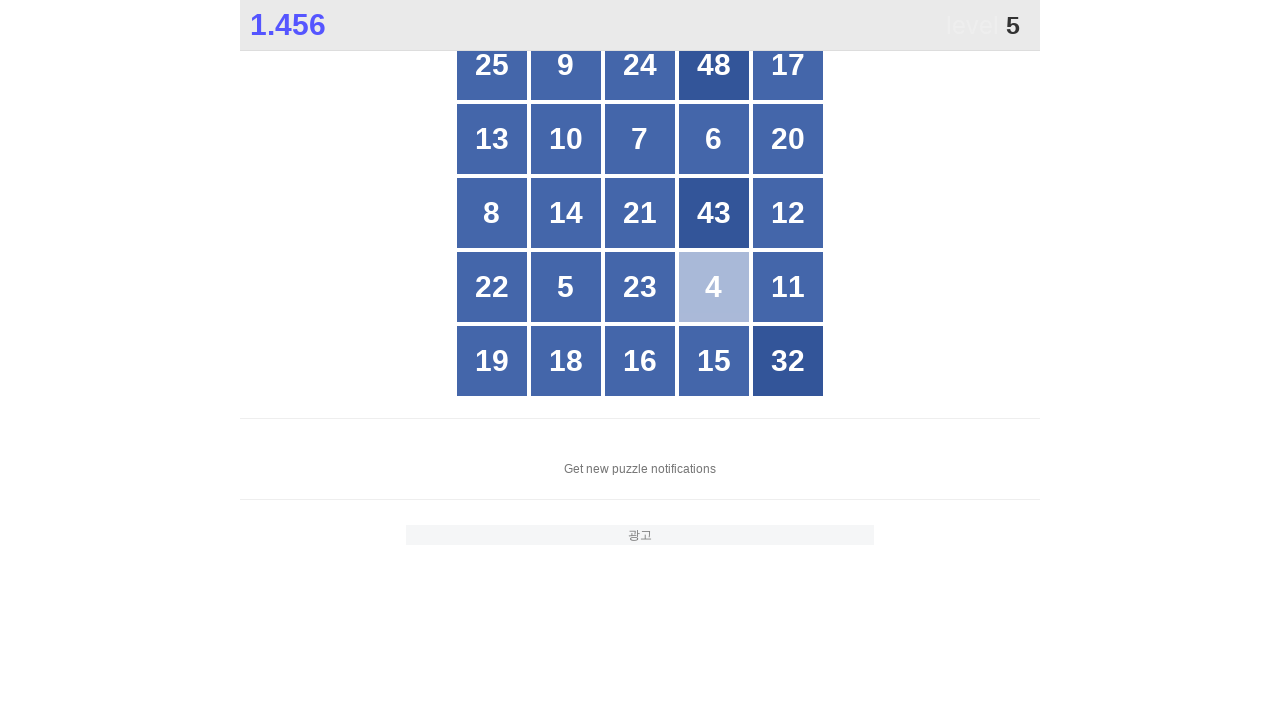

Clicked cached number 5 at (566, 287) on xpath=//div/div >> nth=27
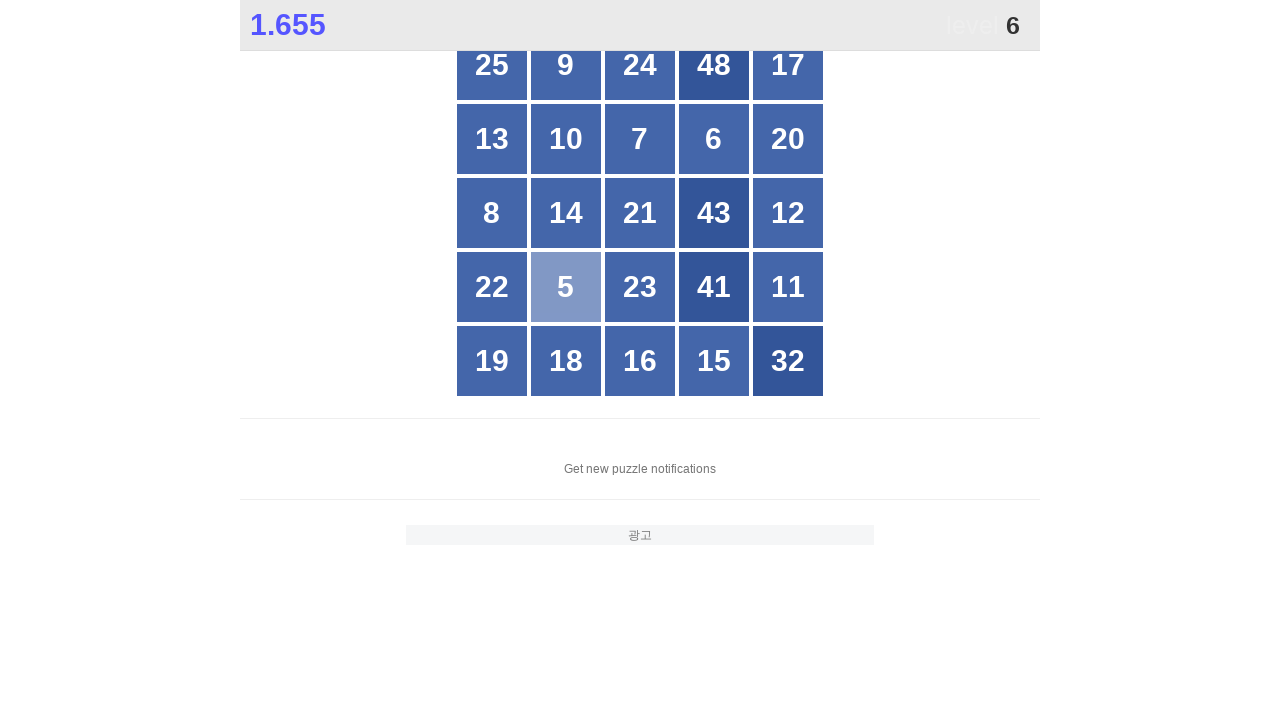

Clicked cached number 6 at (714, 139) on xpath=//div/div >> nth=19
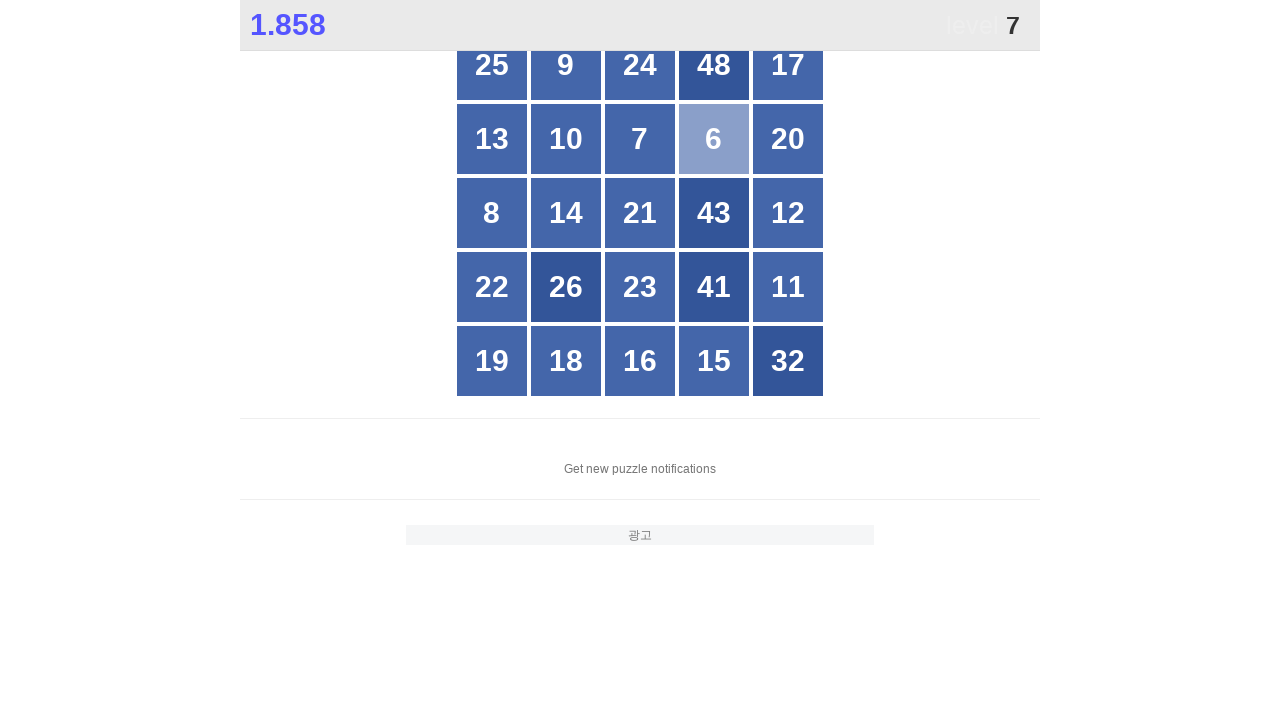

Clicked cached number 7 at (640, 139) on xpath=//div/div >> nth=18
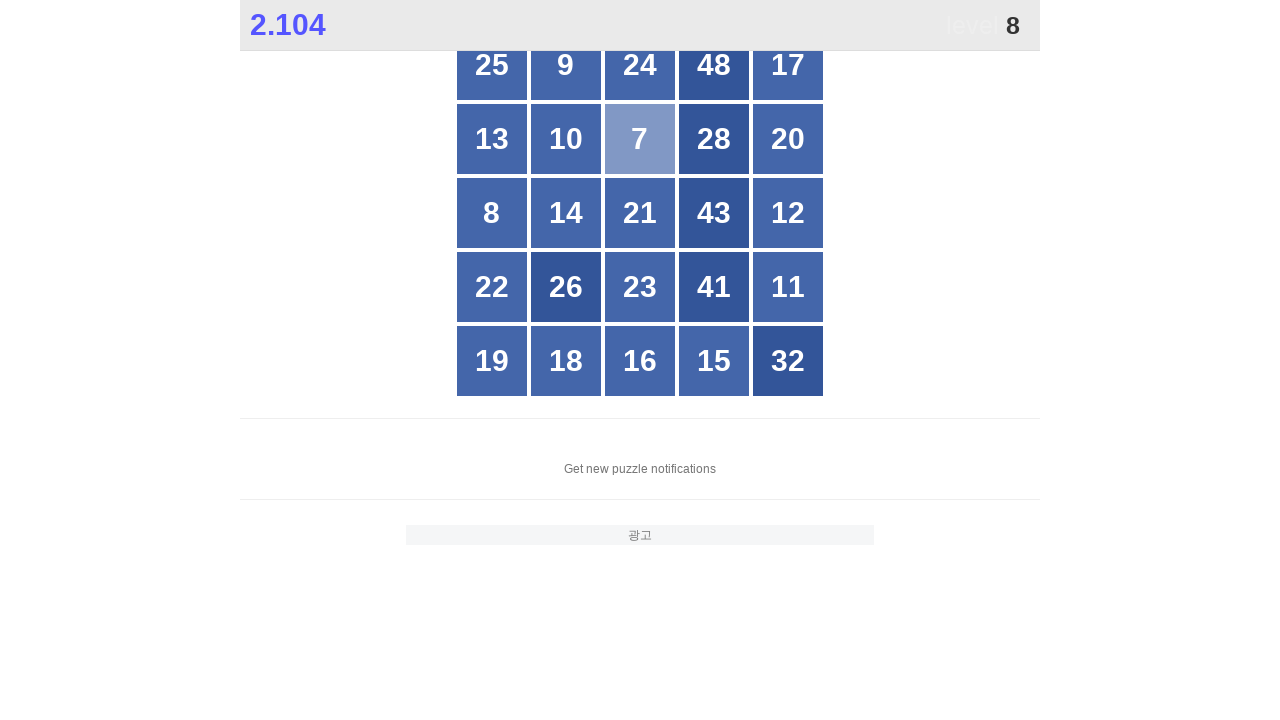

Clicked cached number 8 at (492, 213) on xpath=//div/div >> nth=21
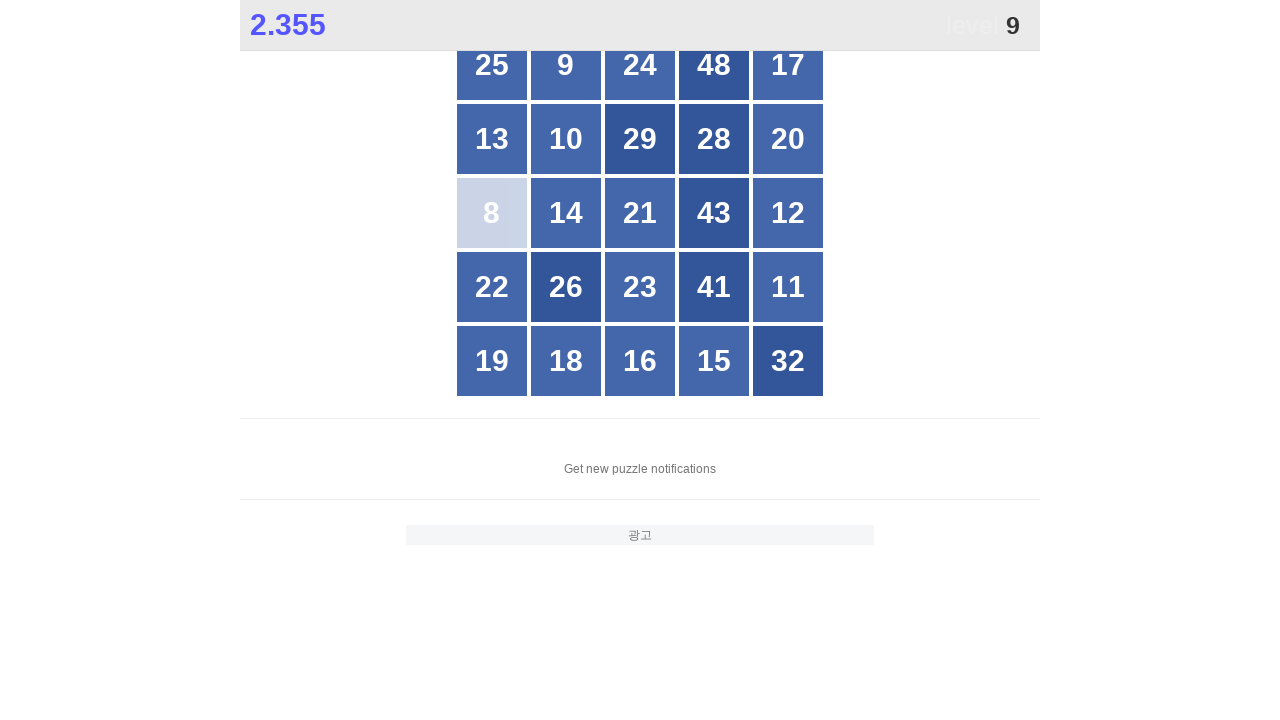

Clicked cached number 9 at (566, 65) on xpath=//div/div >> nth=12
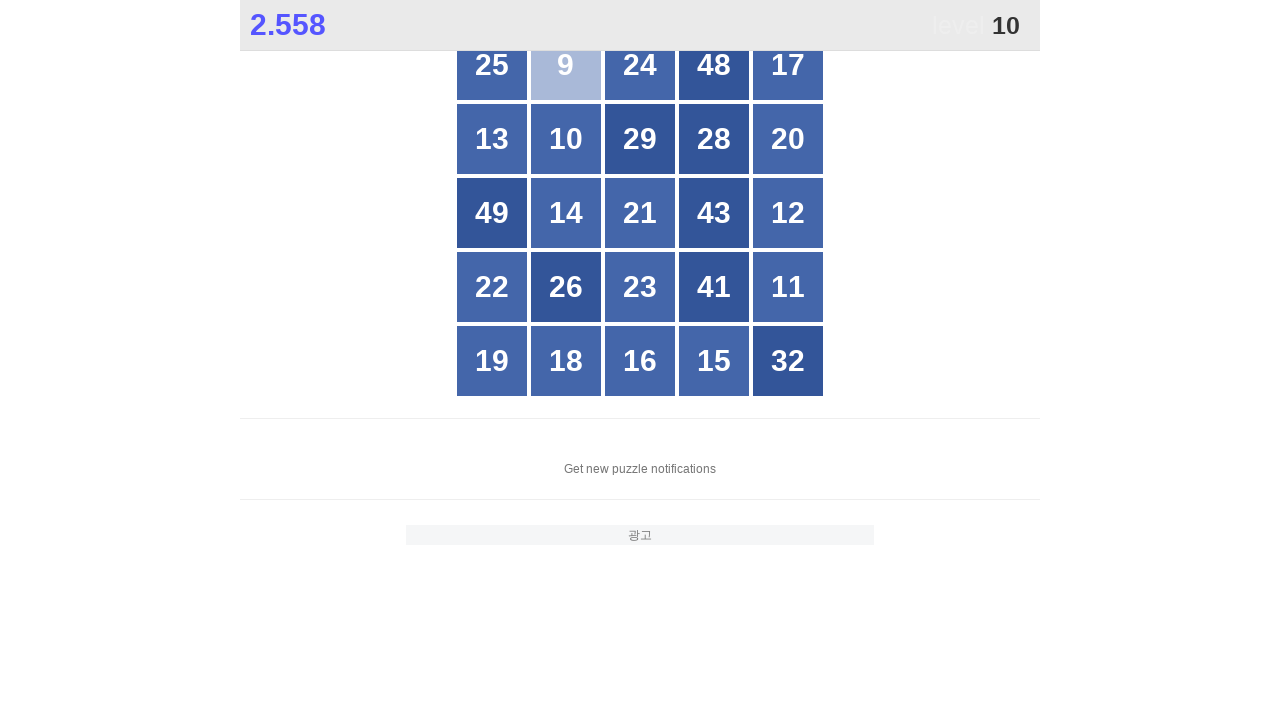

Clicked cached number 10 at (566, 139) on xpath=//div/div >> nth=17
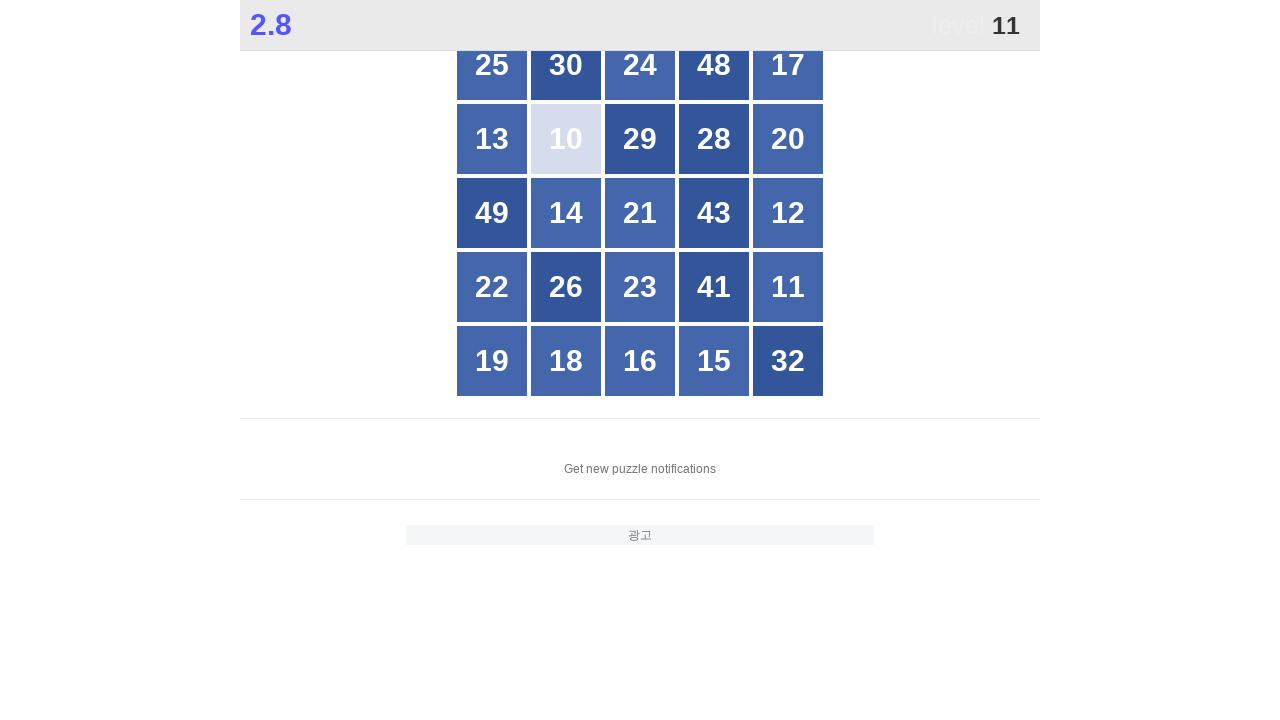

Clicked cached number 11 at (788, 287) on xpath=//div/div >> nth=30
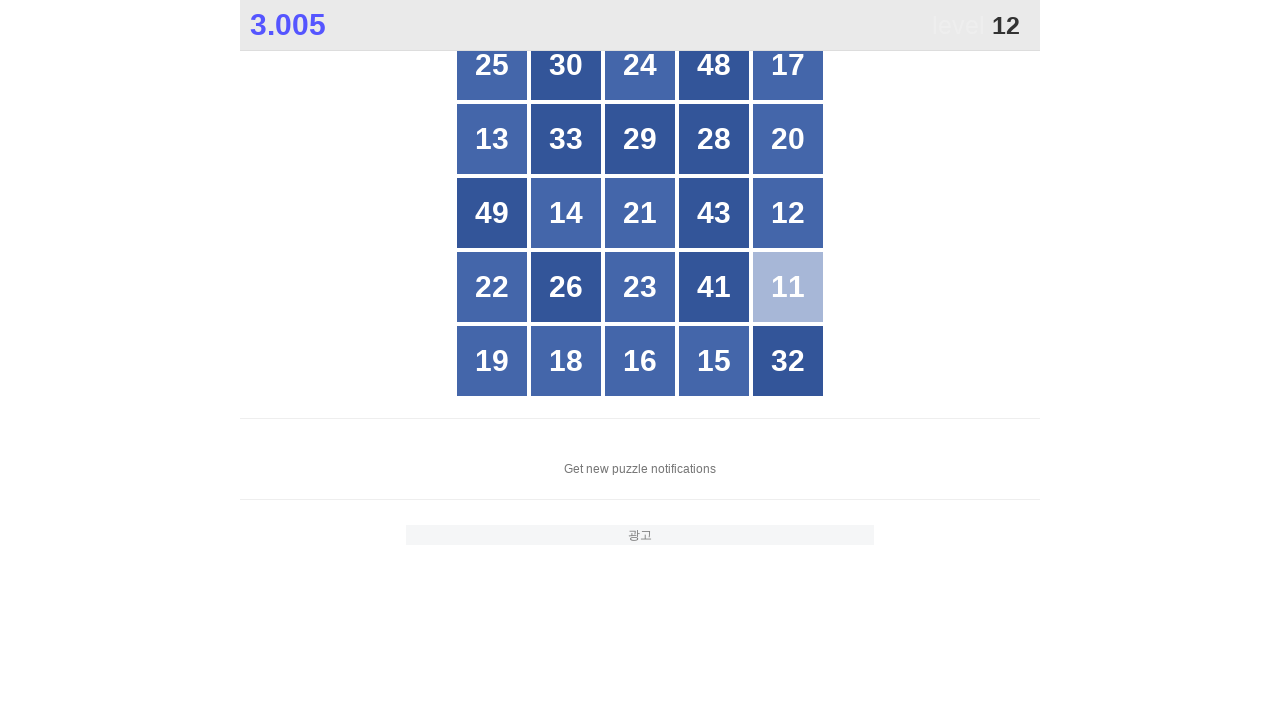

Clicked cached number 12 at (788, 213) on xpath=//div/div >> nth=25
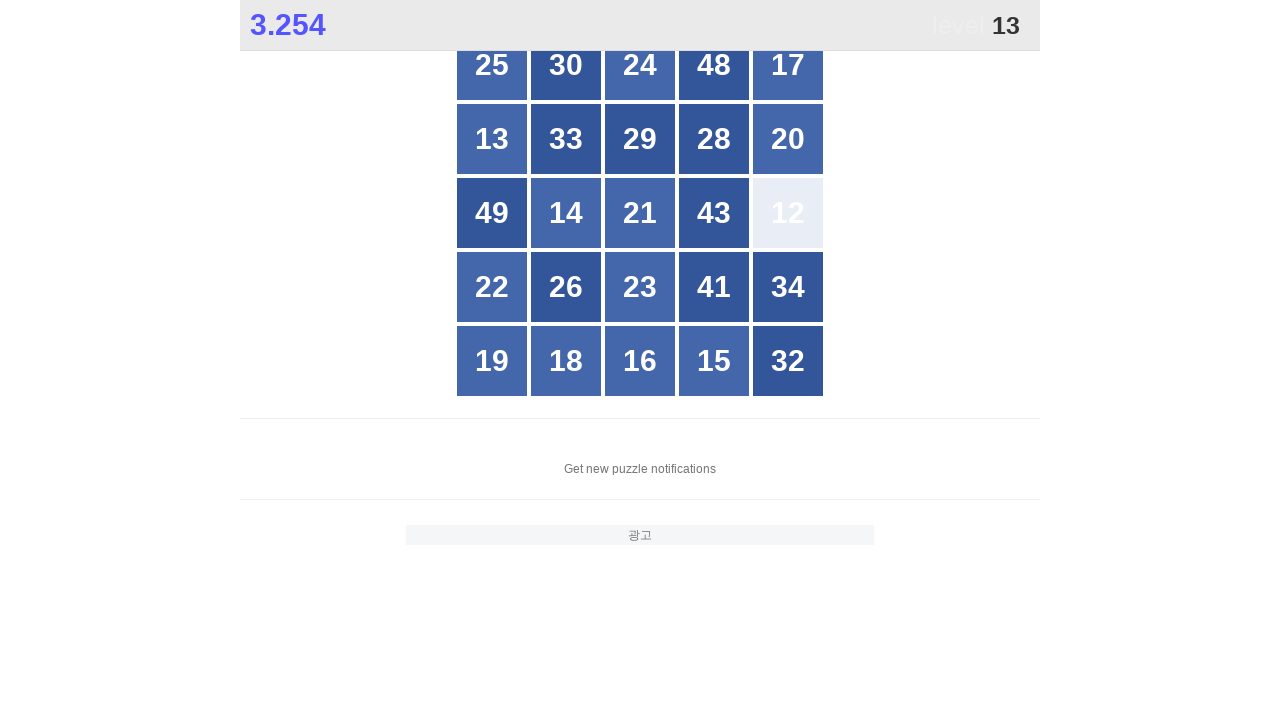

Clicked cached number 13 at (492, 139) on xpath=//div/div >> nth=16
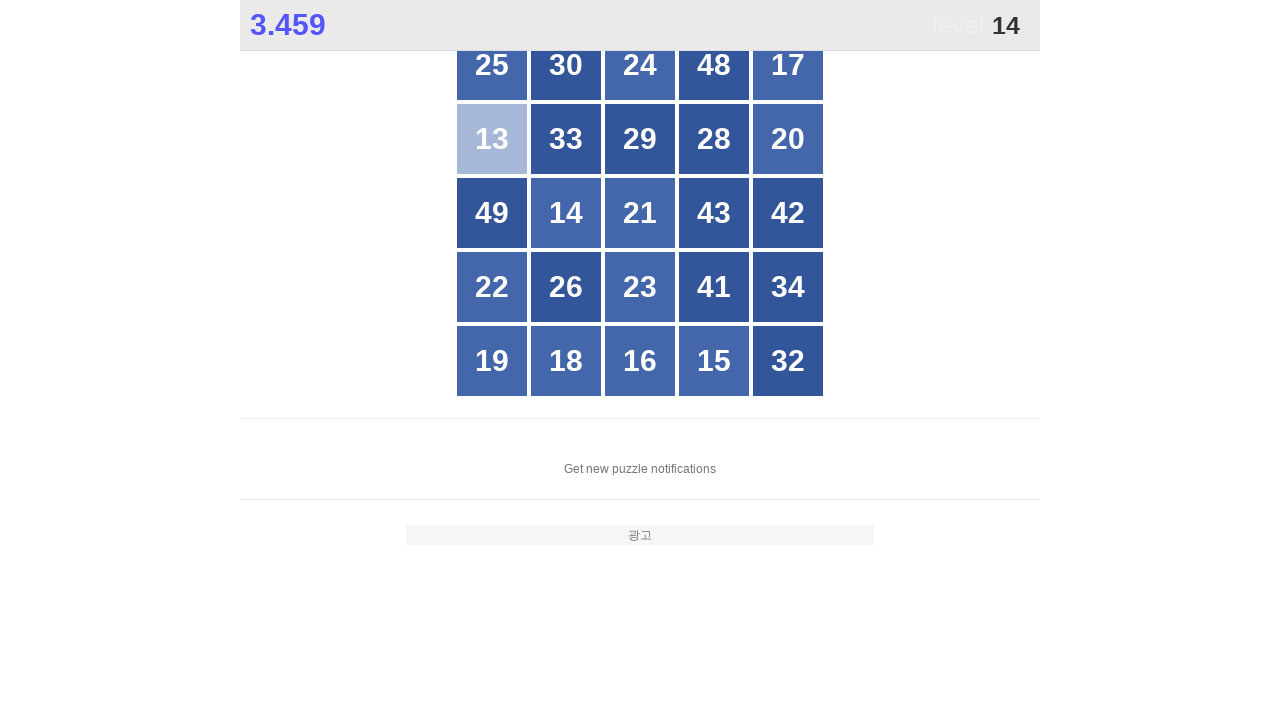

Clicked cached number 14 at (566, 213) on xpath=//div/div >> nth=22
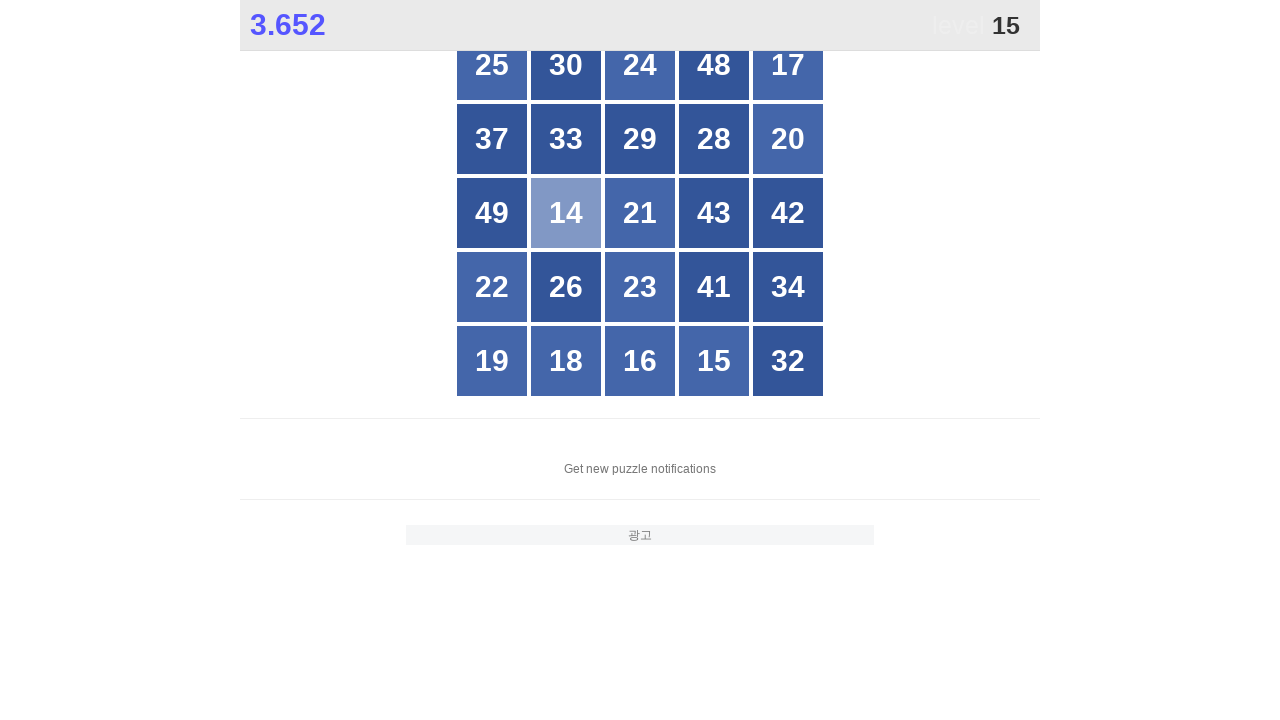

Clicked cached number 15 at (714, 361) on xpath=//div/div >> nth=34
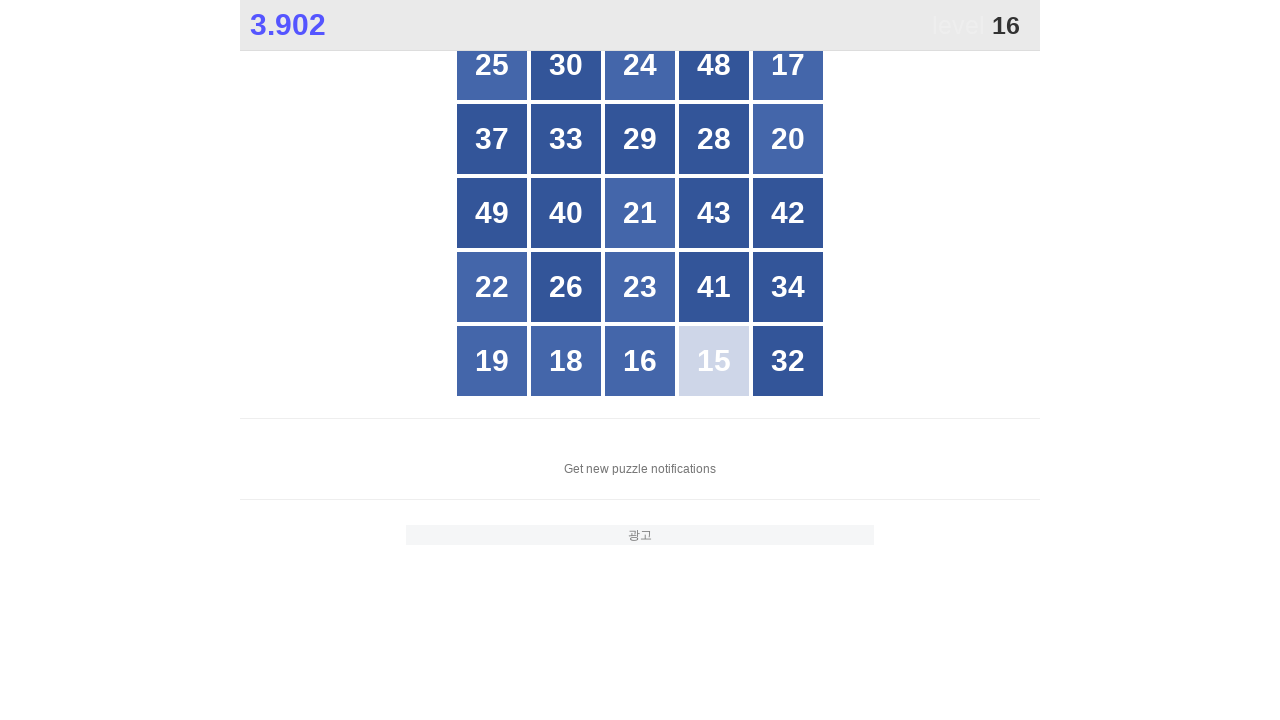

Clicked cached number 16 at (640, 361) on xpath=//div/div >> nth=33
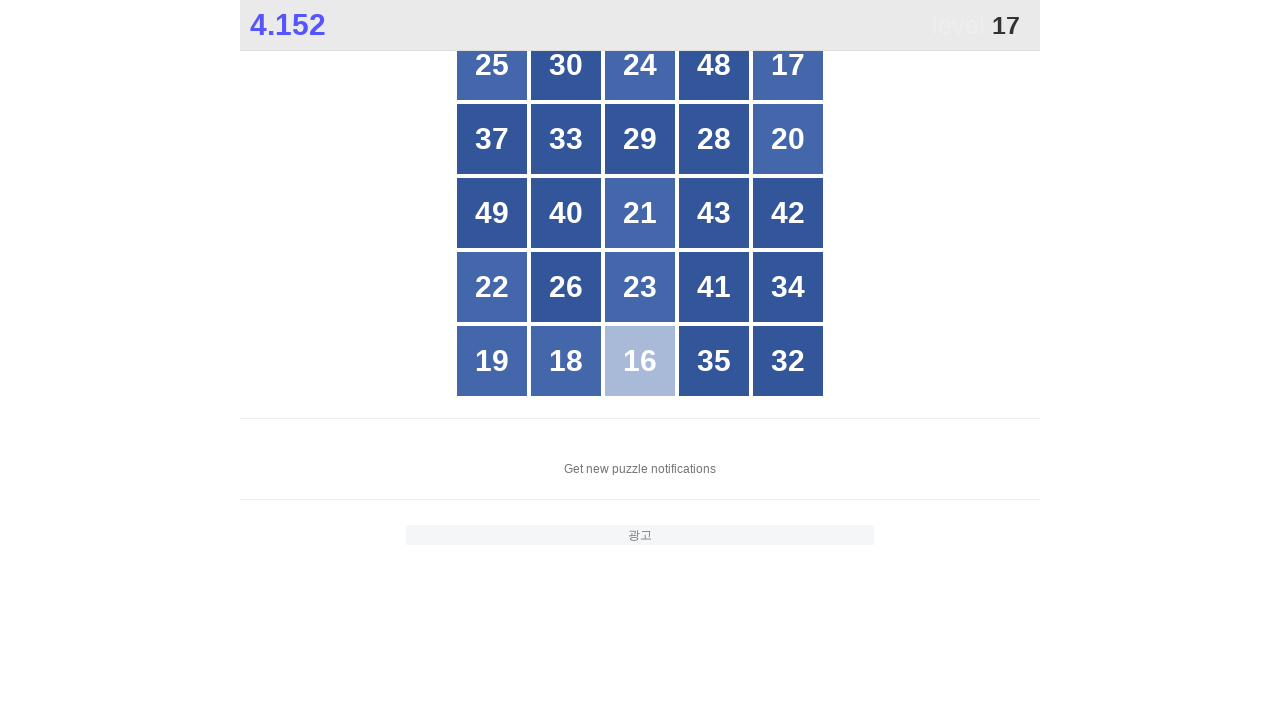

Clicked cached number 17 at (788, 65) on xpath=//div/div >> nth=15
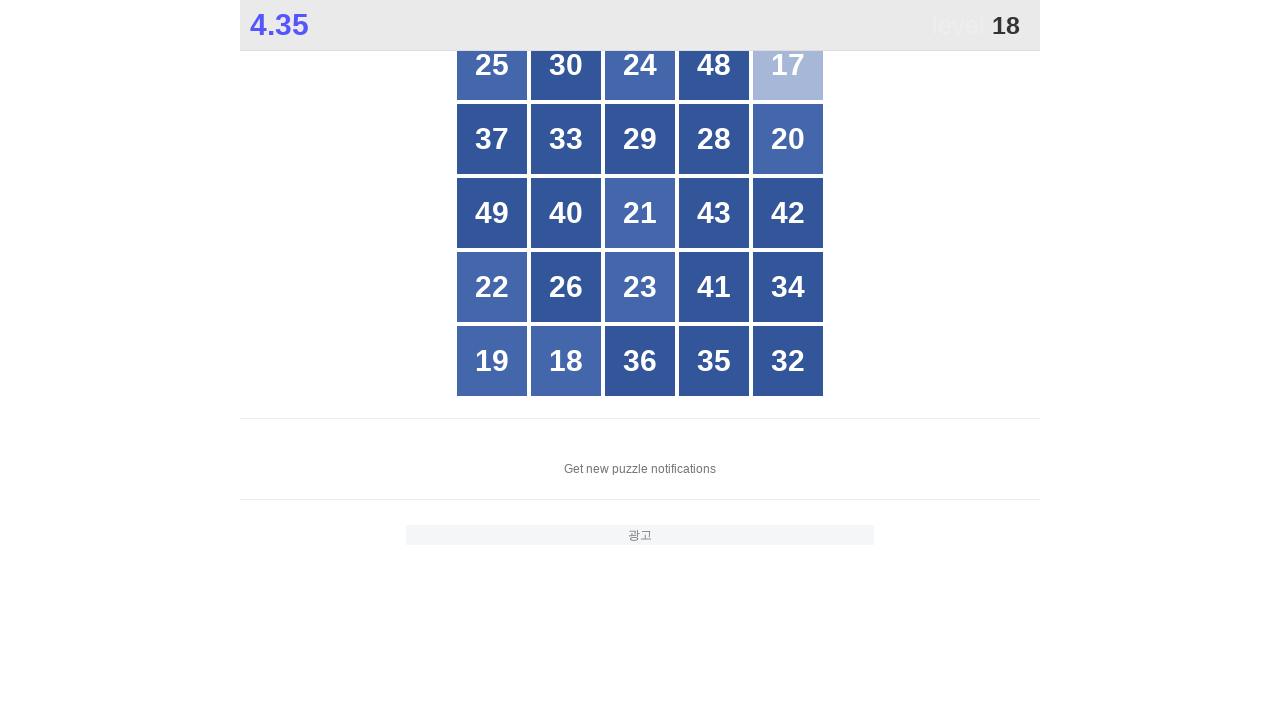

Clicked cached number 18 at (566, 361) on xpath=//div/div >> nth=32
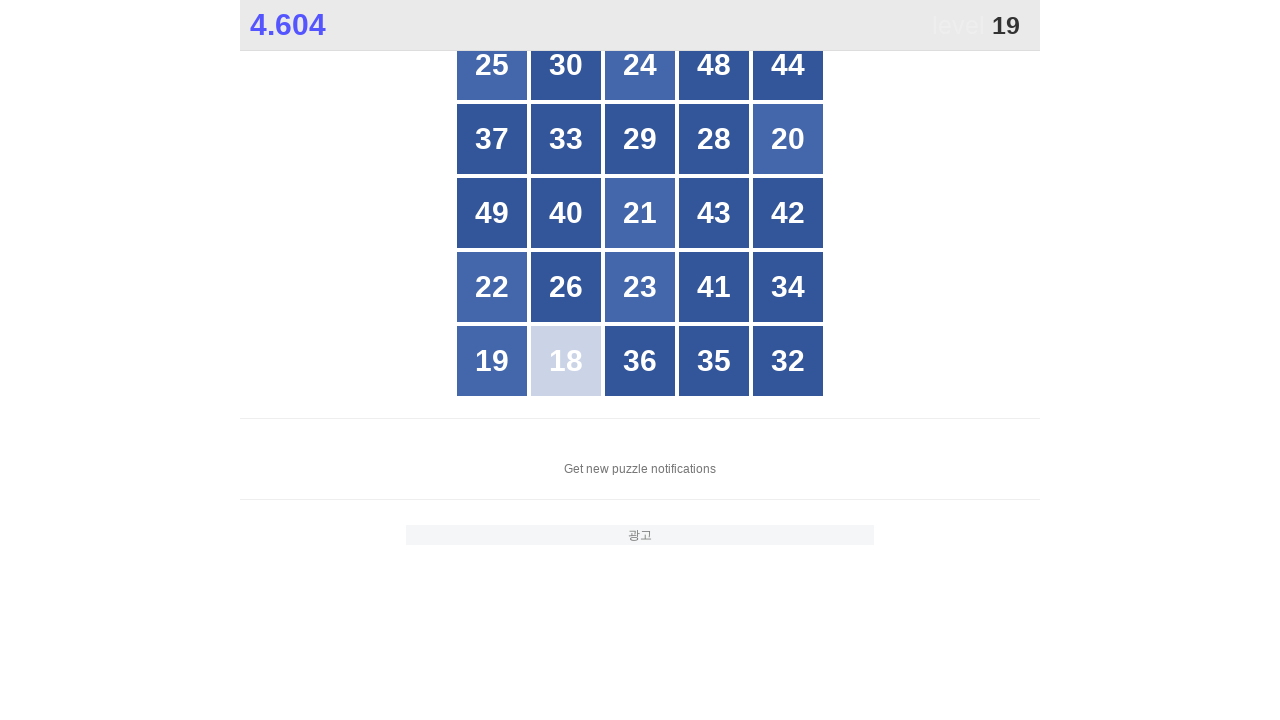

Clicked cached number 19 at (492, 361) on xpath=//div/div >> nth=31
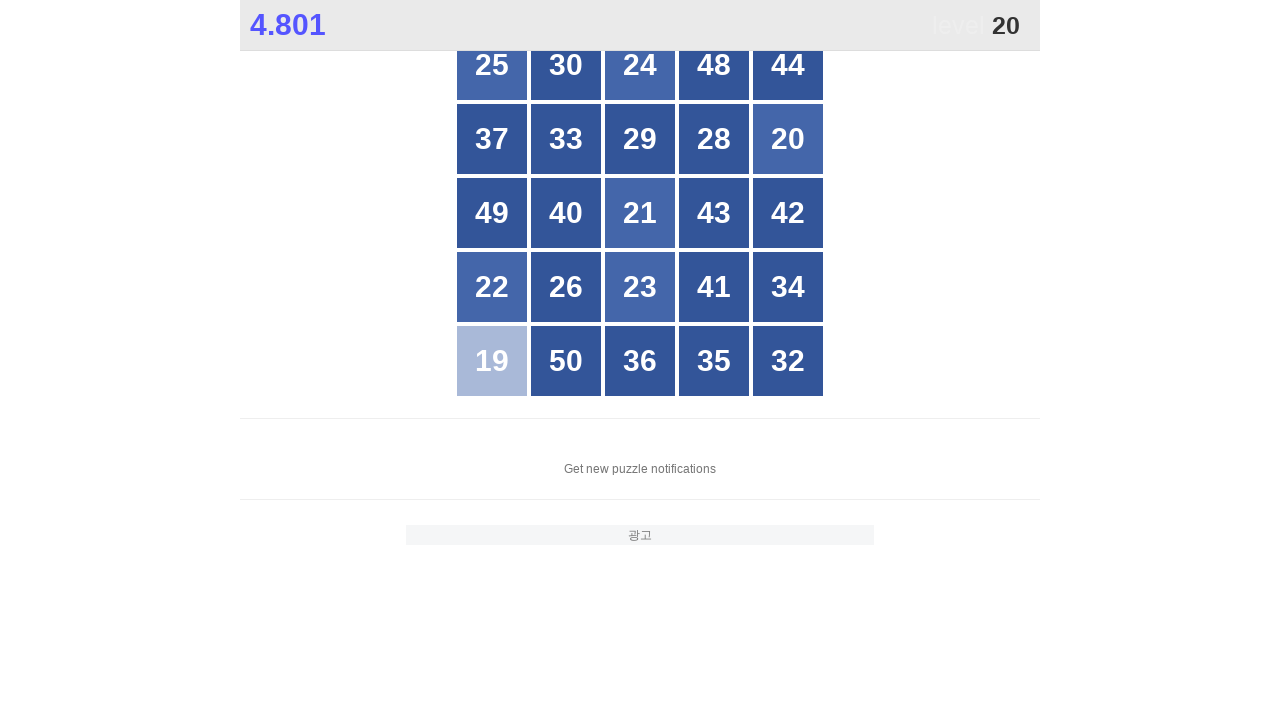

Clicked cached number 20 at (788, 139) on xpath=//div/div >> nth=20
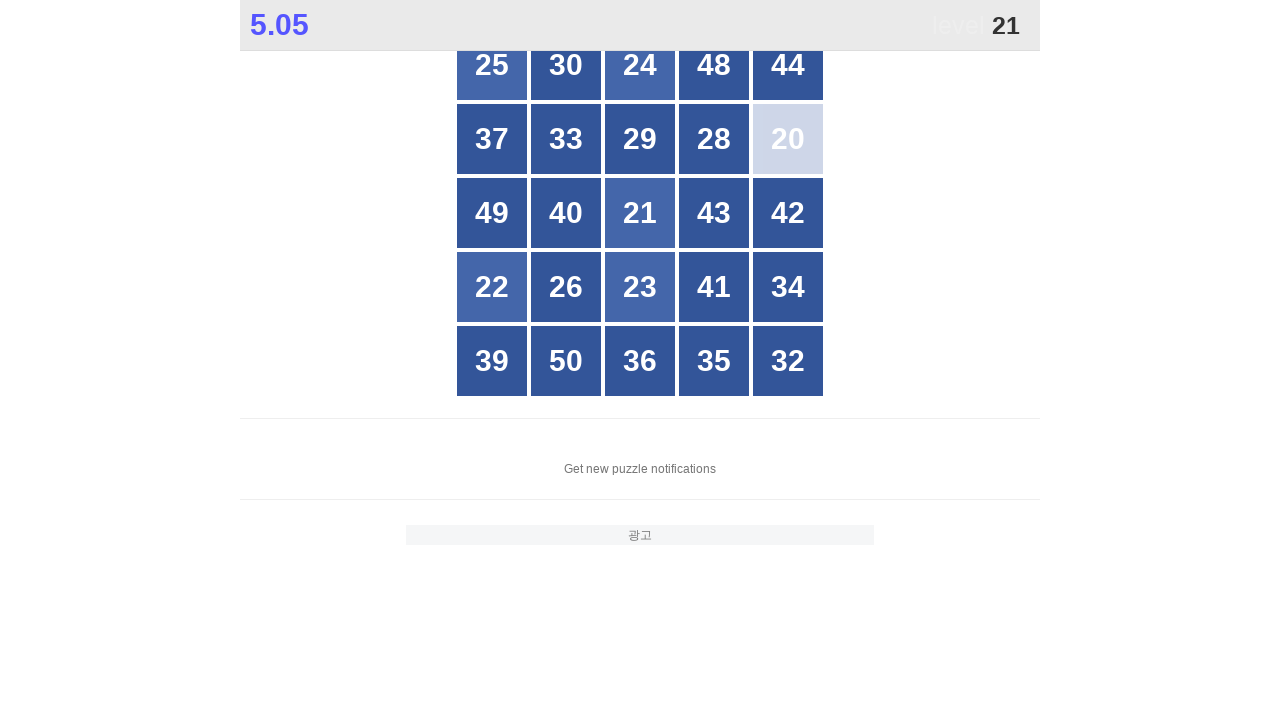

Clicked cached number 21 at (640, 213) on xpath=//div/div >> nth=23
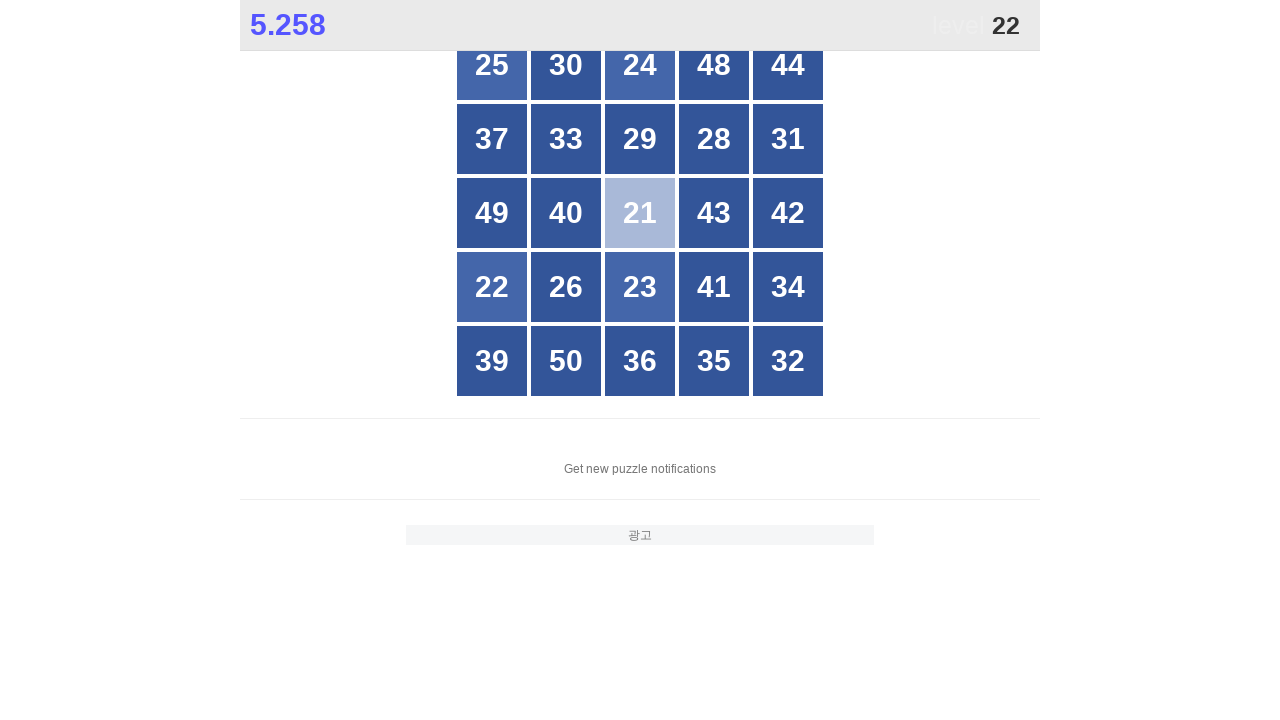

Clicked cached number 22 at (492, 287) on xpath=//div/div >> nth=26
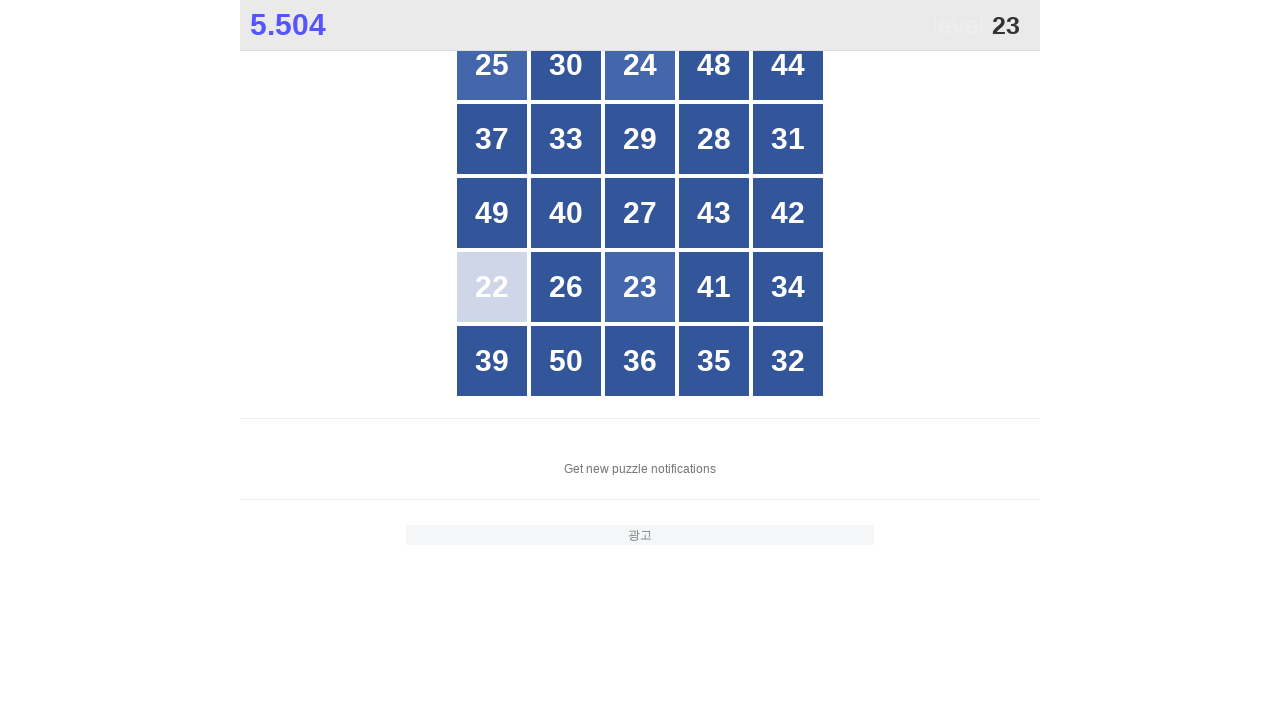

Clicked cached number 23 at (640, 287) on xpath=//div/div >> nth=28
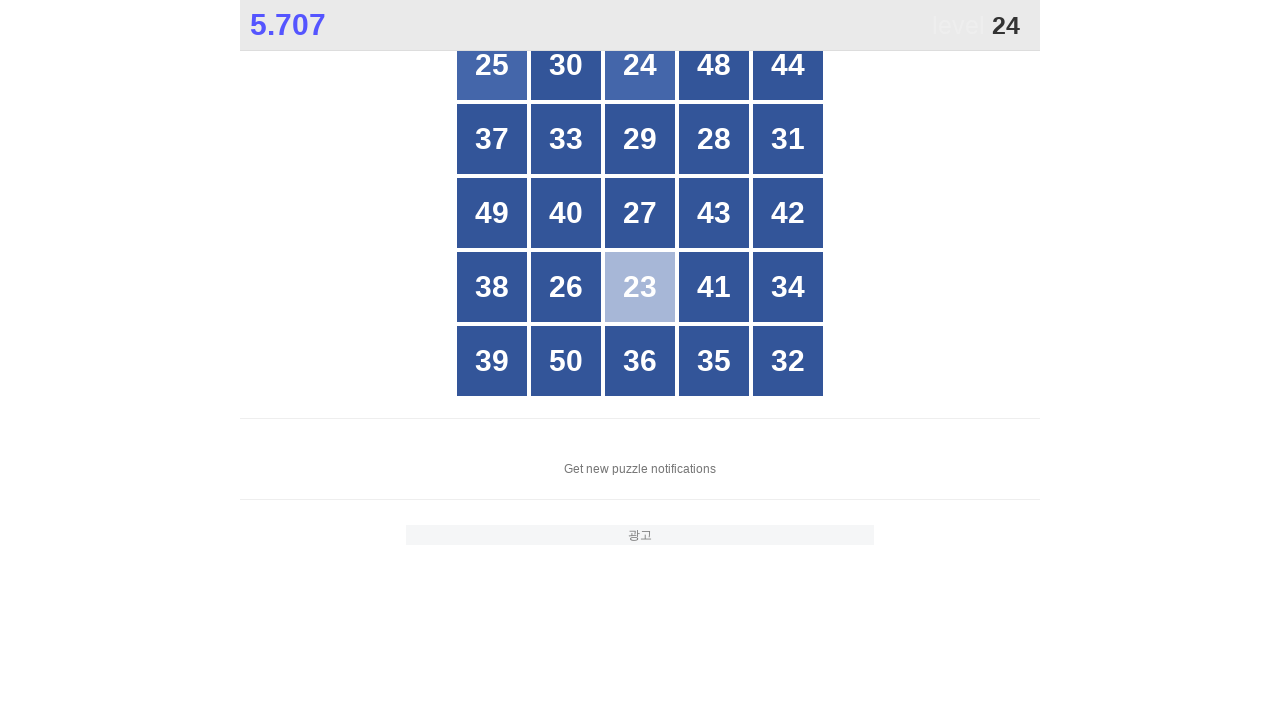

Clicked cached number 24 at (640, 65) on xpath=//div/div >> nth=13
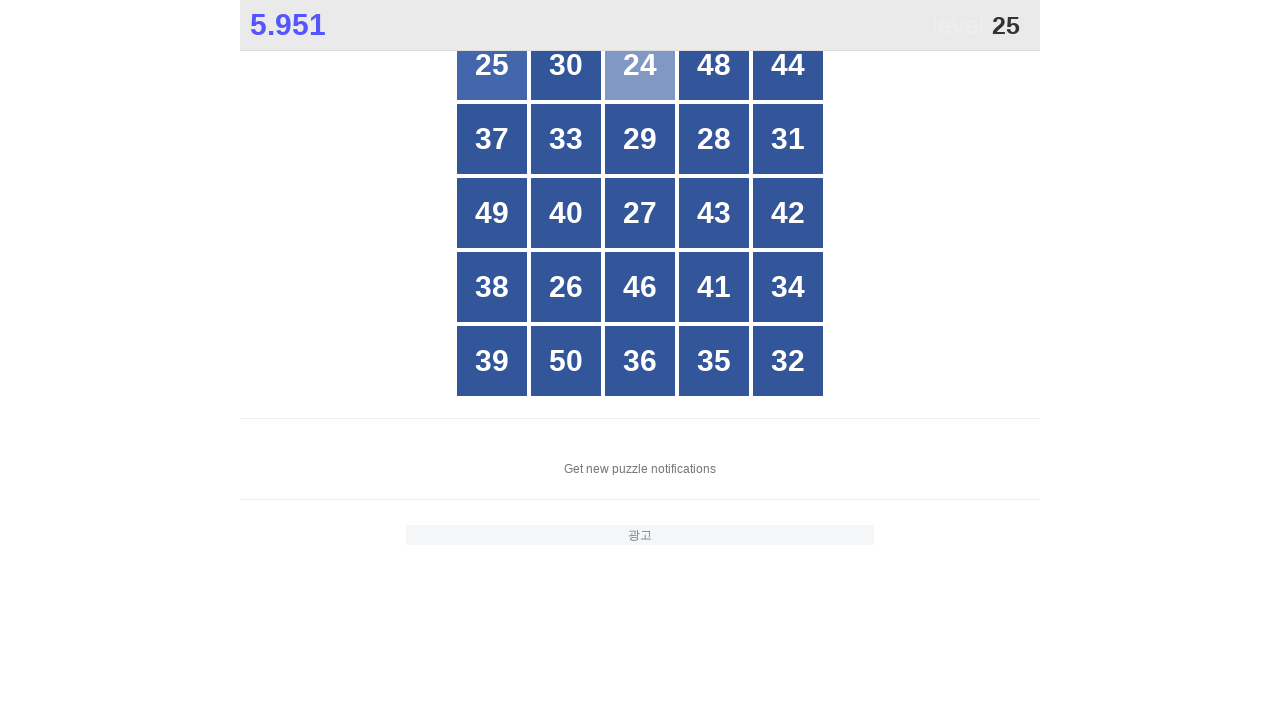

Clicked cached number 25 at (492, 65) on xpath=//div/div >> nth=11
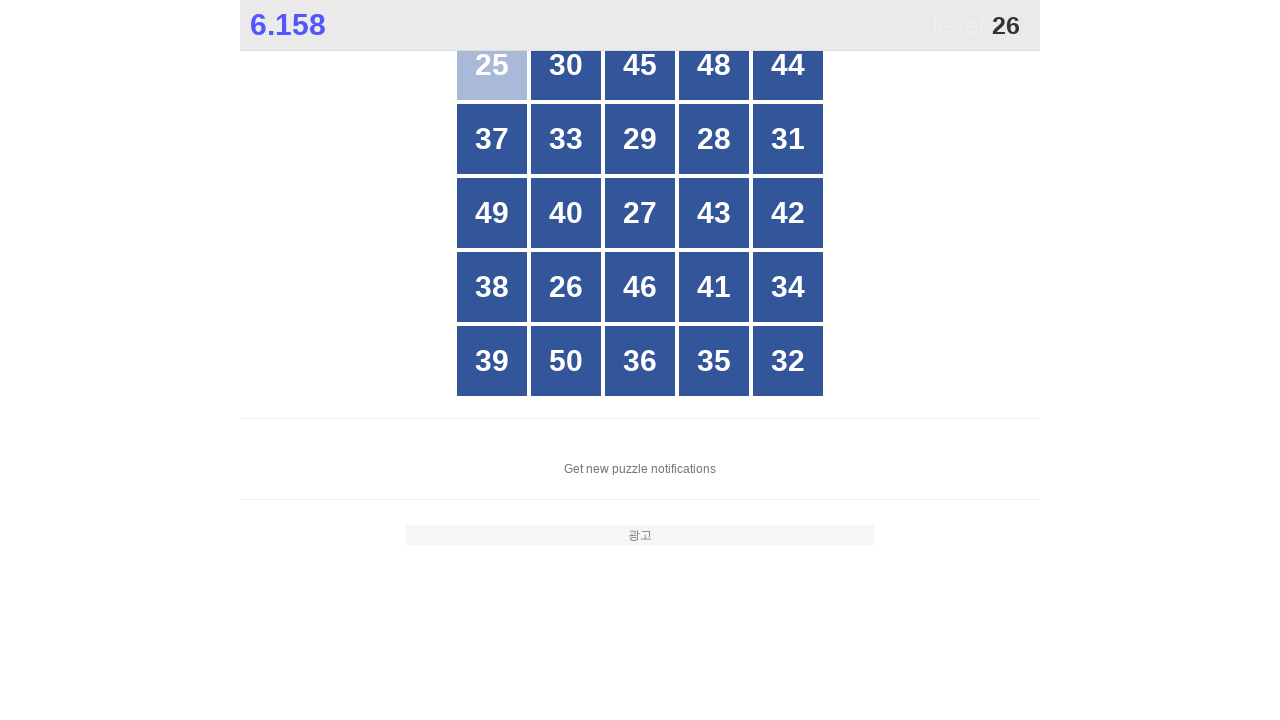

Located all div elements in game grid while searching for number 26
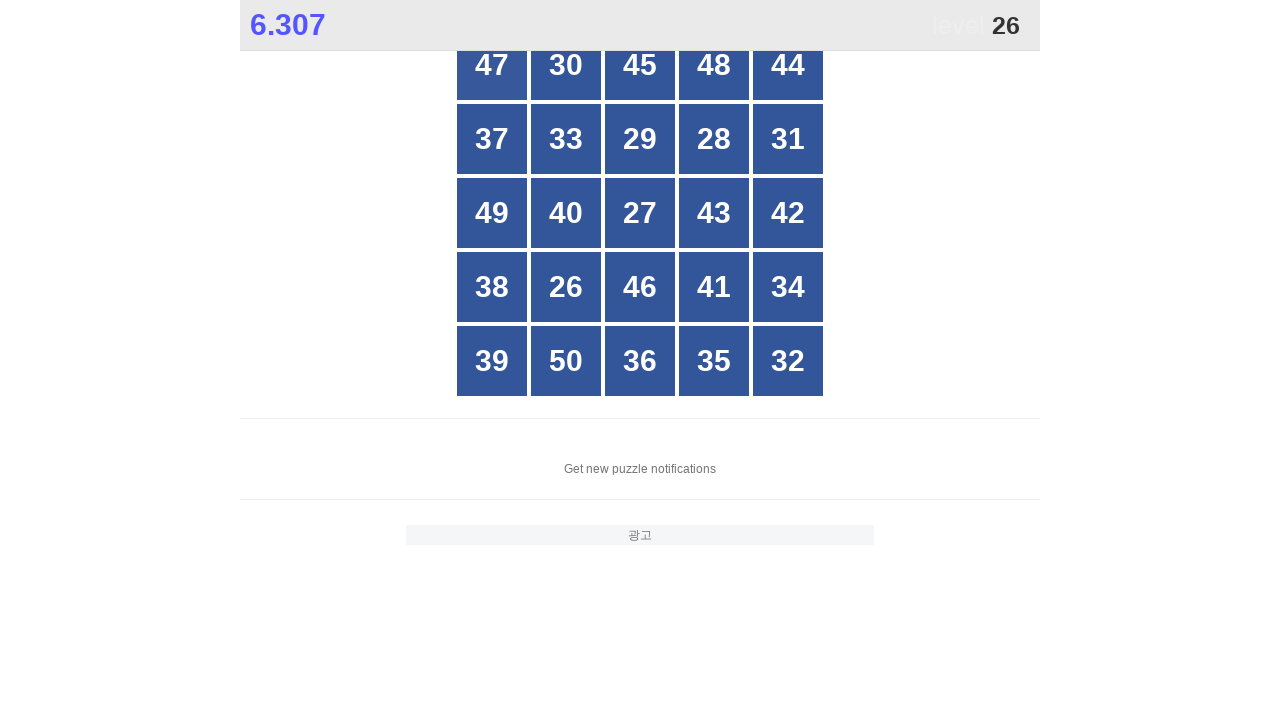

Clicked number 26 in game grid at (566, 287) on xpath=//div/div >> nth=27
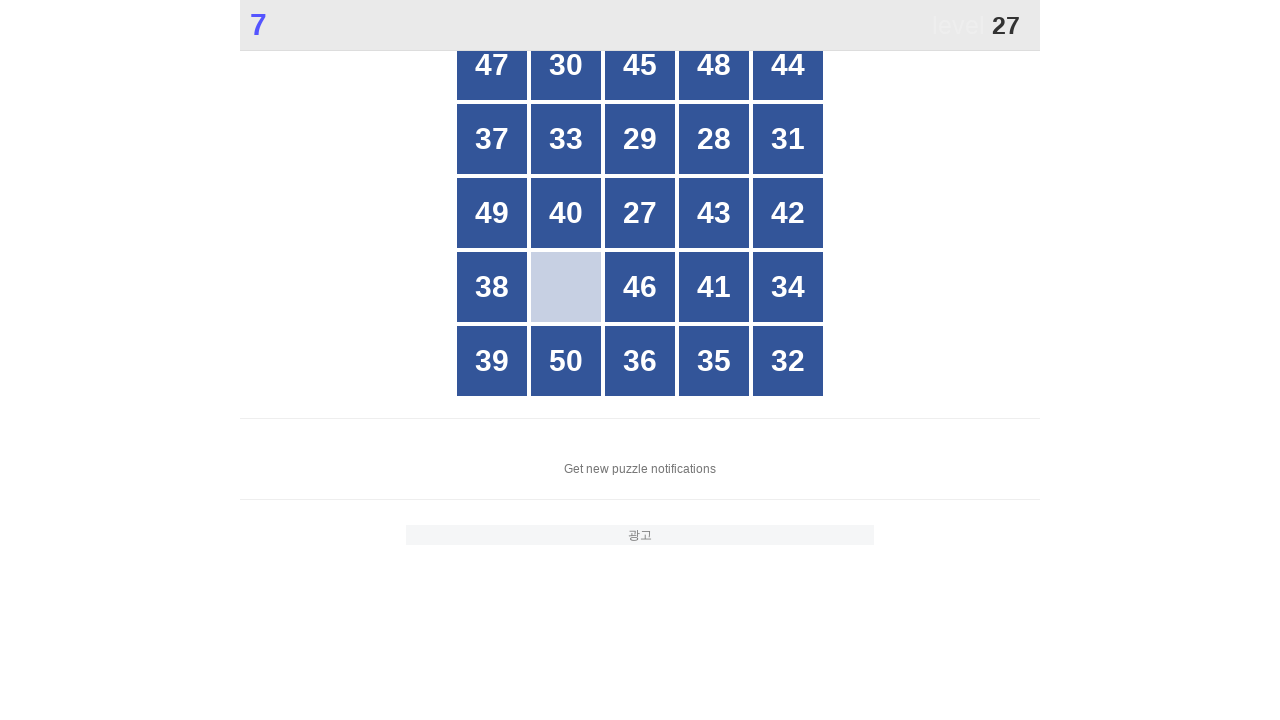

Clicked cached number 27 at (640, 213) on xpath=//div/div >> nth=23
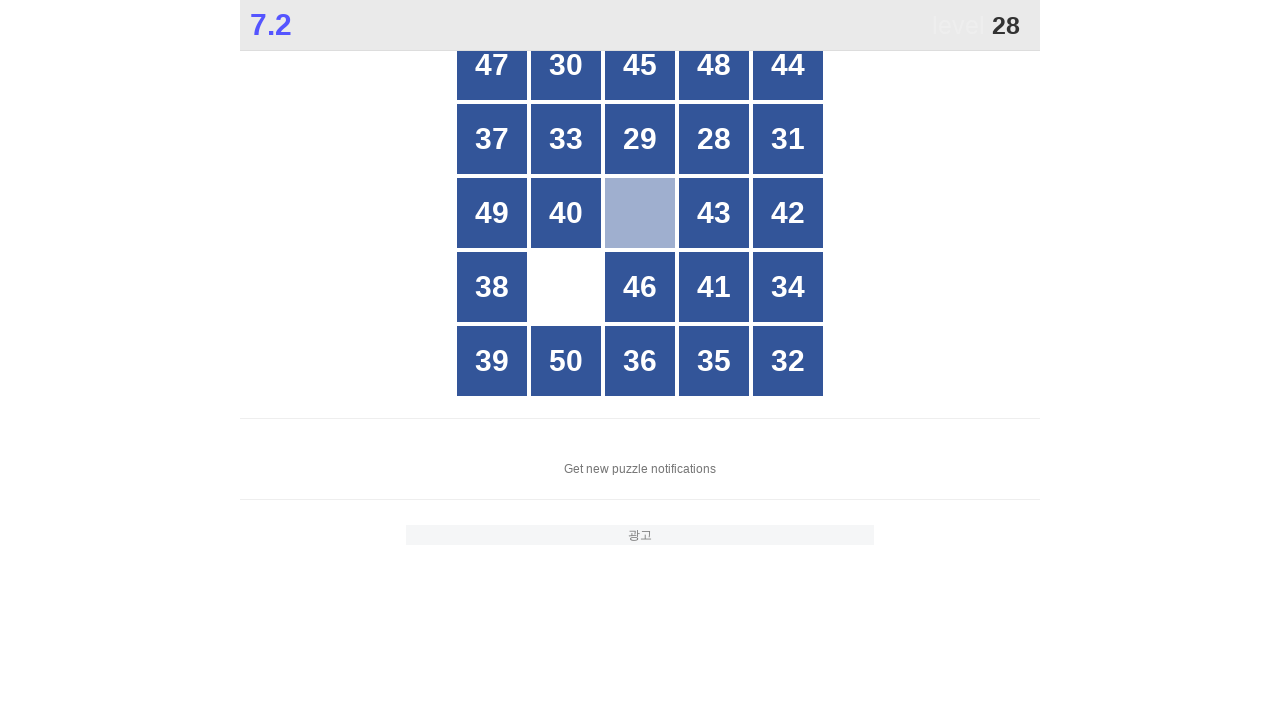

Clicked cached number 28 at (714, 139) on xpath=//div/div >> nth=19
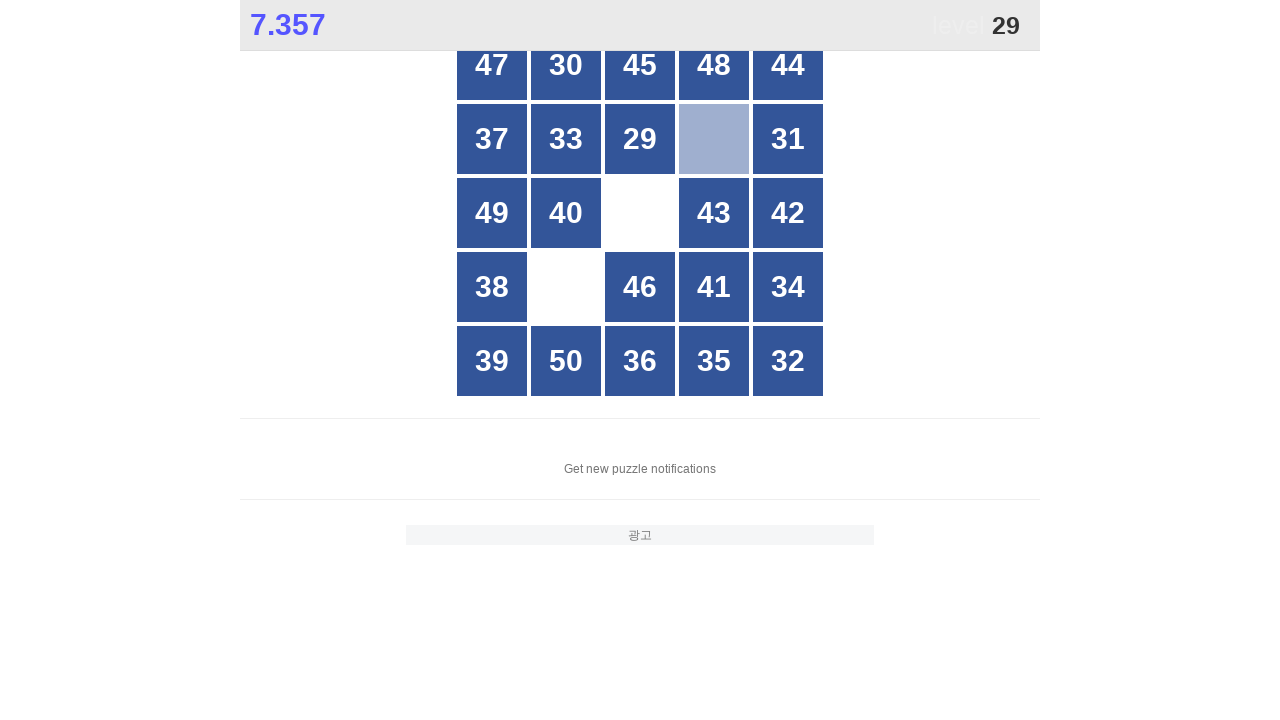

Clicked cached number 29 at (640, 139) on xpath=//div/div >> nth=18
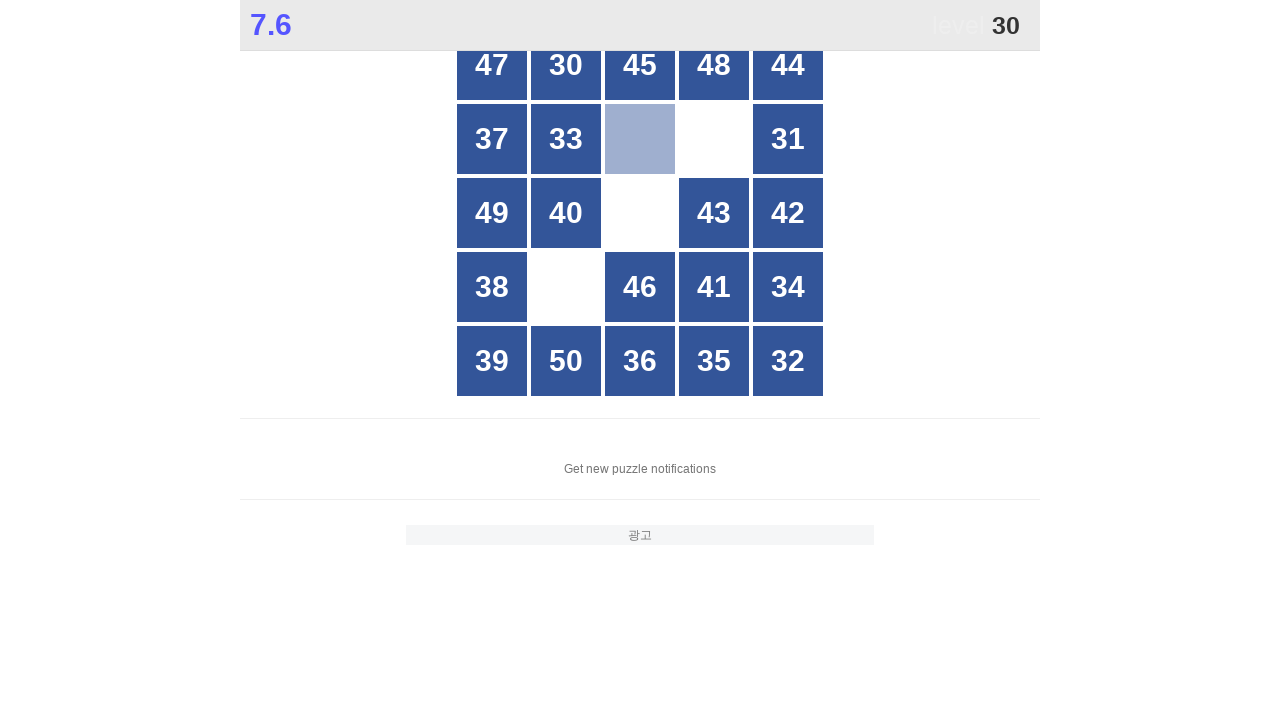

Clicked cached number 30 at (566, 65) on xpath=//div/div >> nth=12
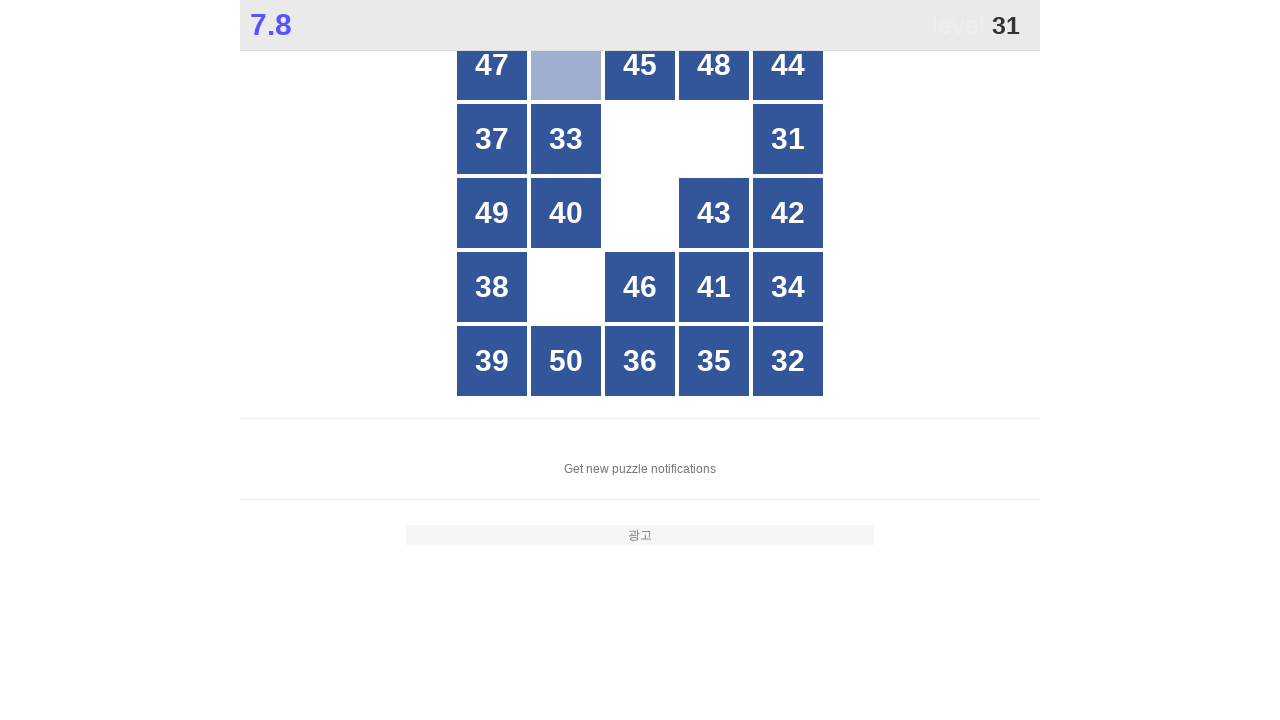

Clicked cached number 31 at (788, 139) on xpath=//div/div >> nth=20
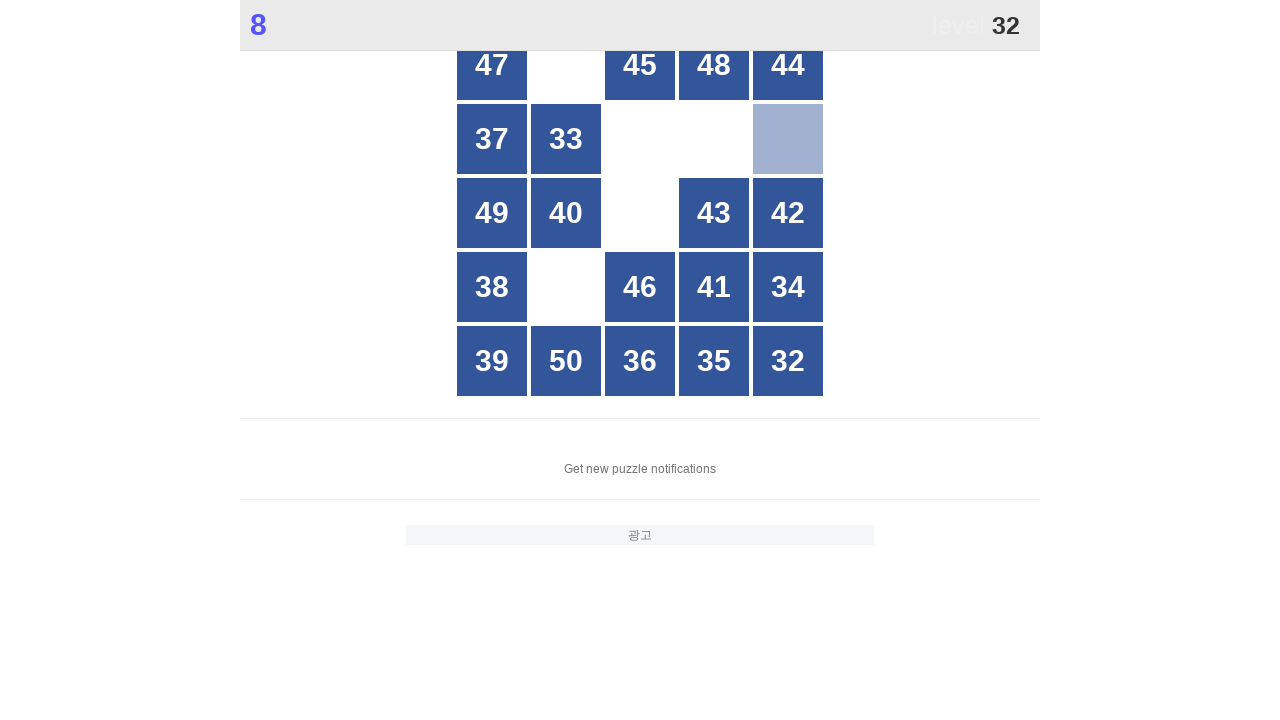

Located all div elements in game grid while searching for number 32
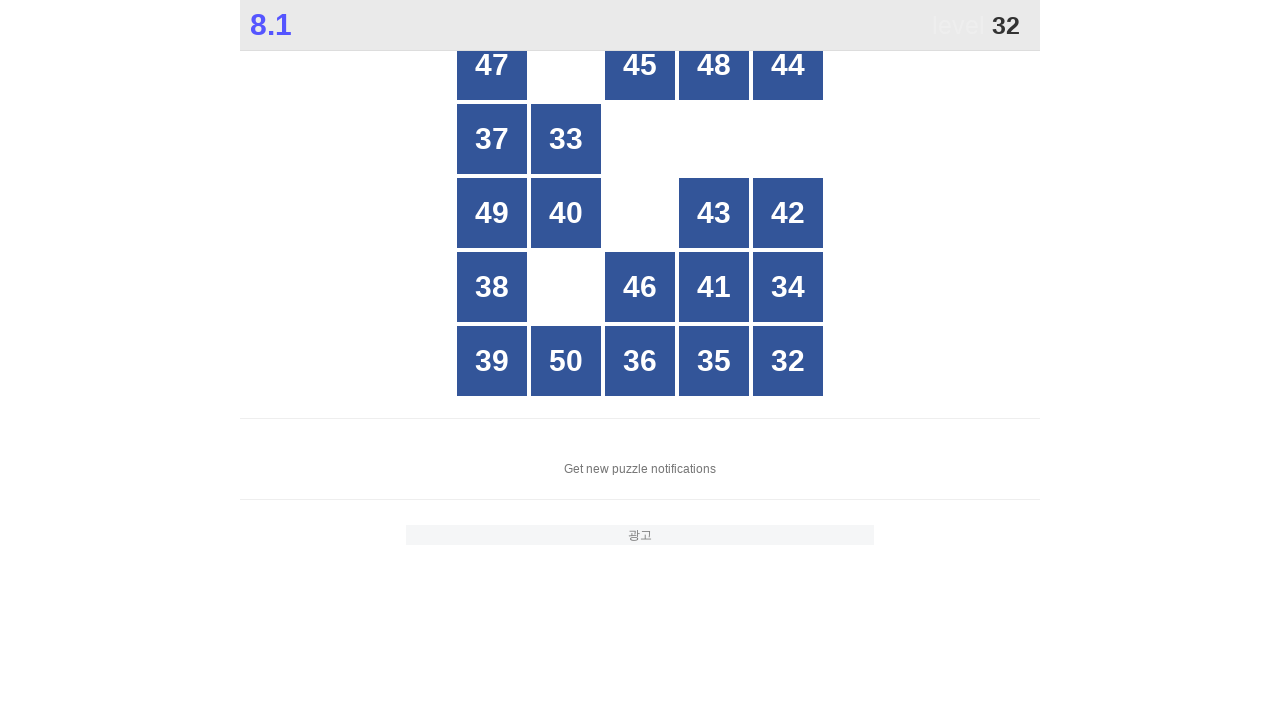

Clicked number 32 in game grid at (788, 361) on xpath=//div/div >> nth=35
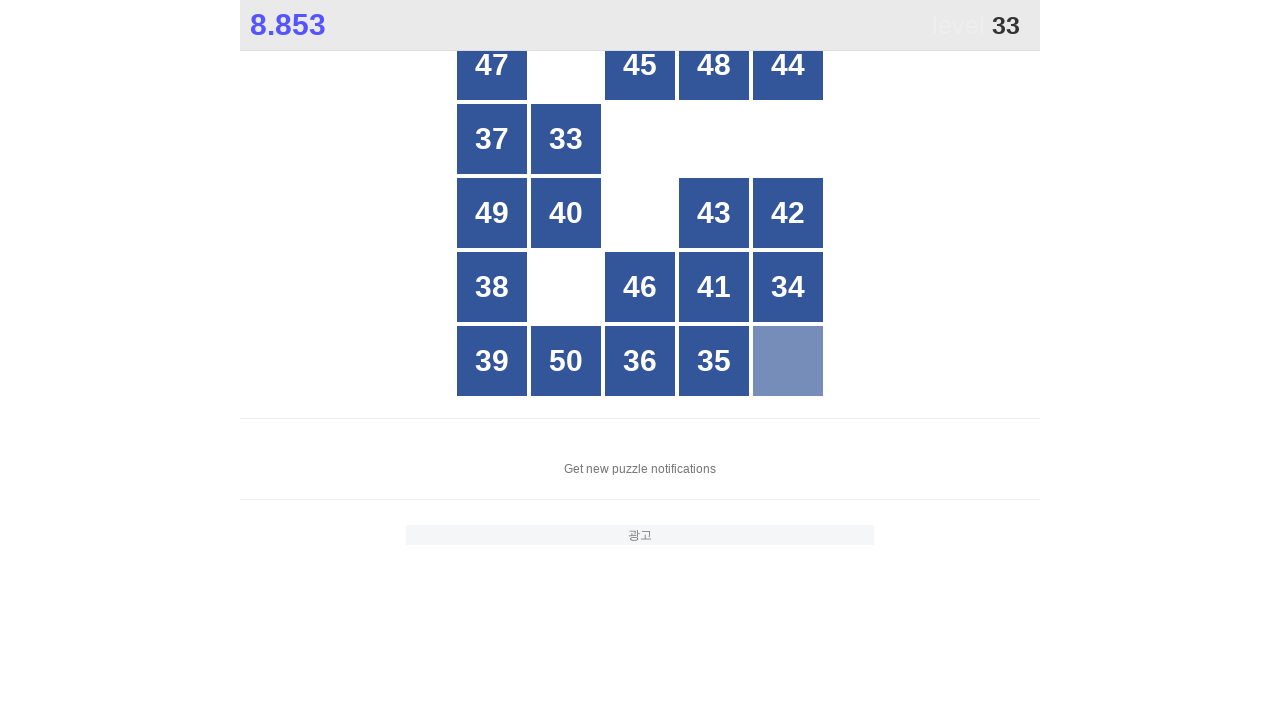

Clicked cached number 33 at (566, 139) on xpath=//div/div >> nth=17
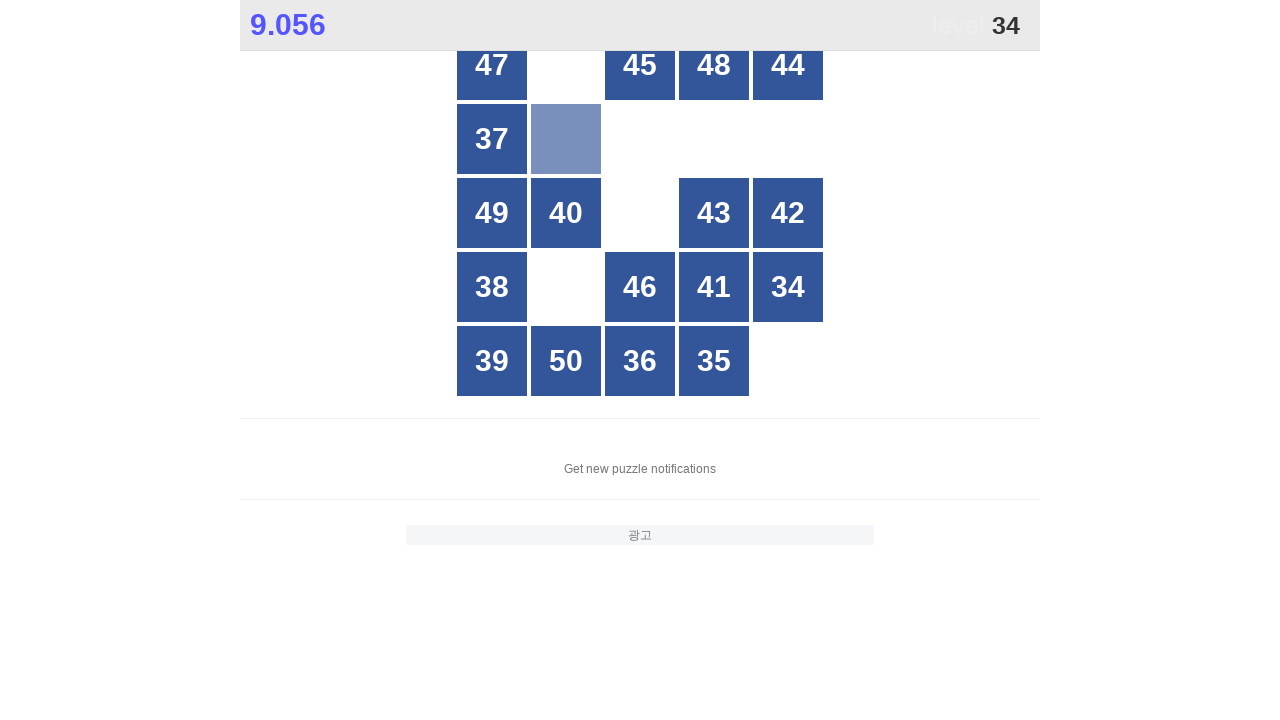

Clicked cached number 34 at (788, 287) on xpath=//div/div >> nth=30
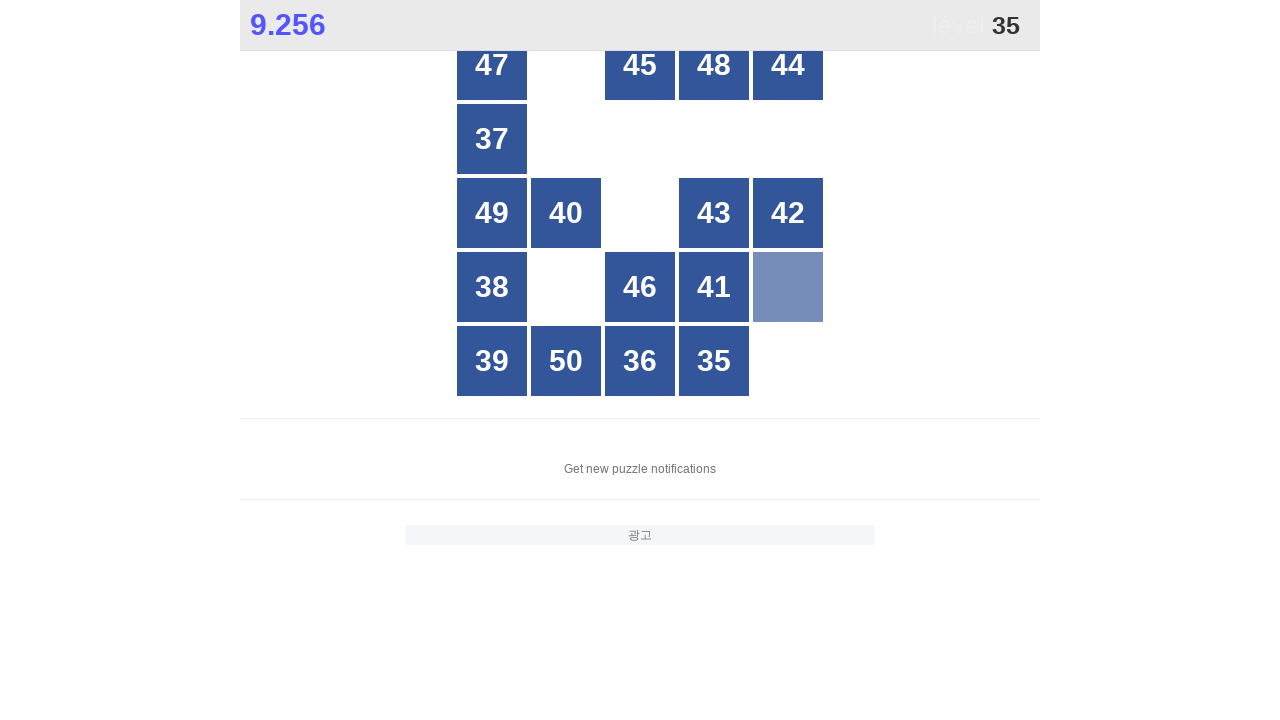

Clicked cached number 35 at (714, 361) on xpath=//div/div >> nth=34
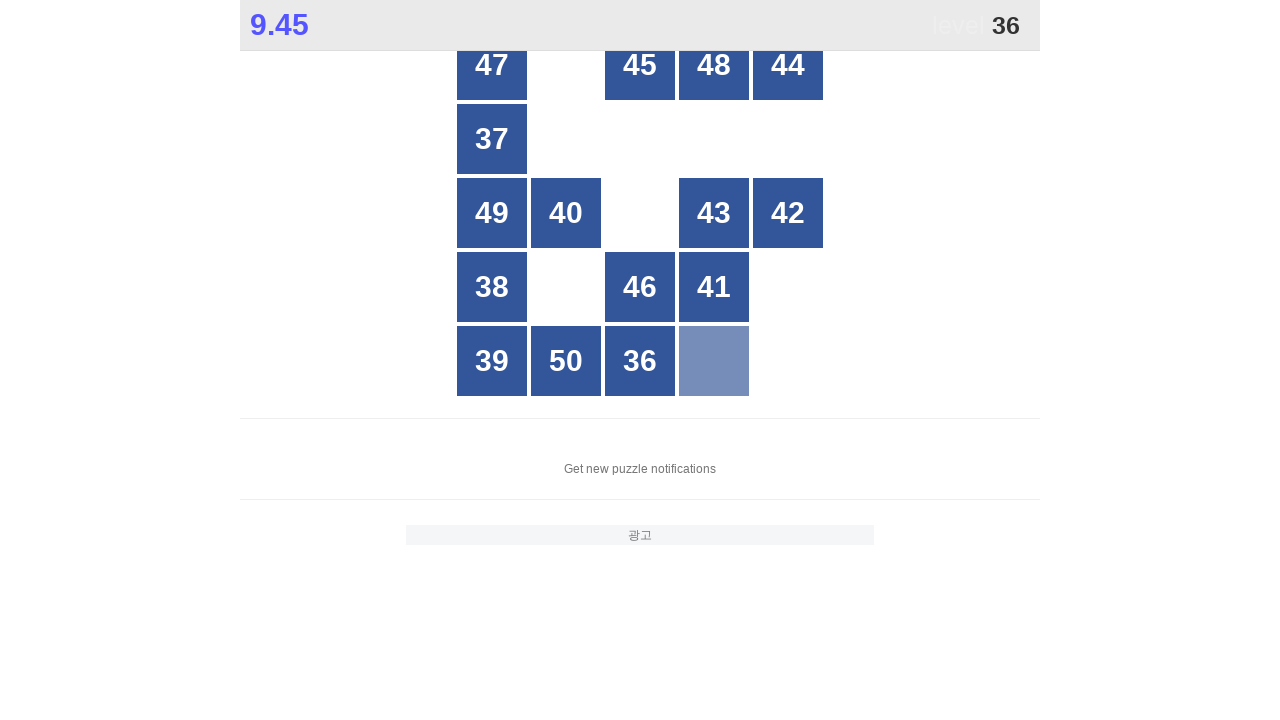

Clicked cached number 36 at (640, 361) on xpath=//div/div >> nth=33
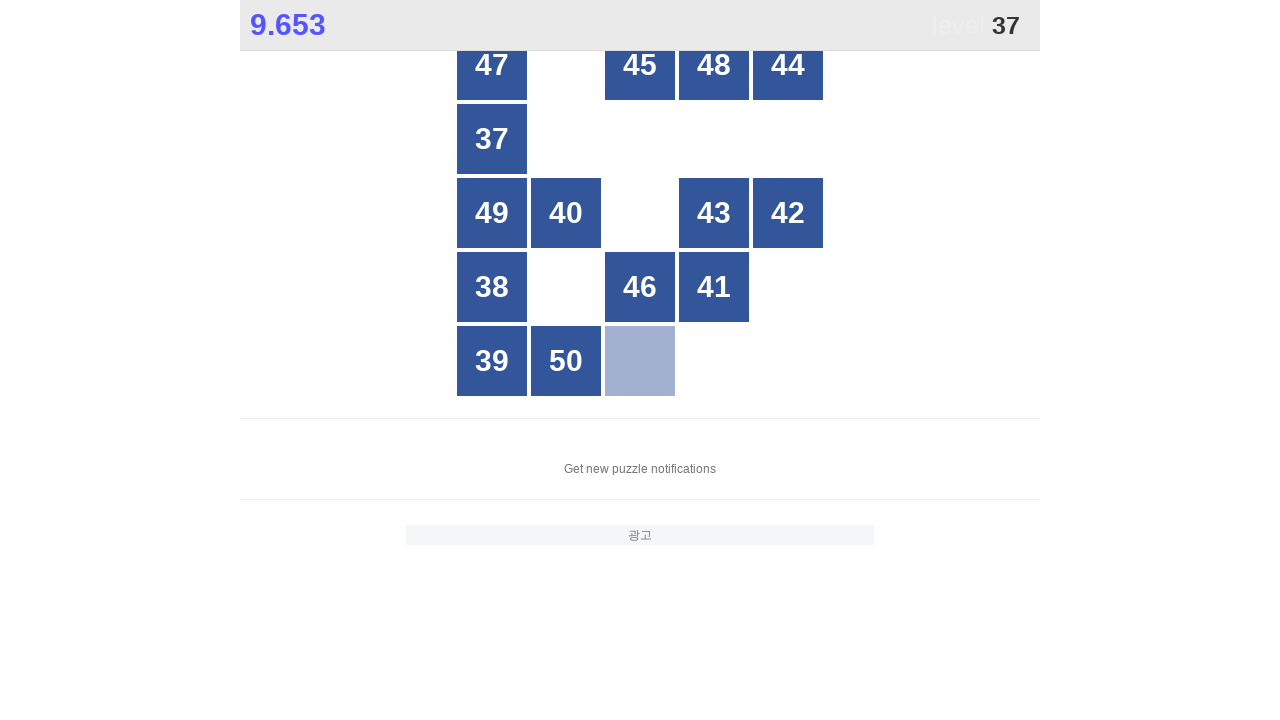

Clicked cached number 37 at (492, 139) on xpath=//div/div >> nth=16
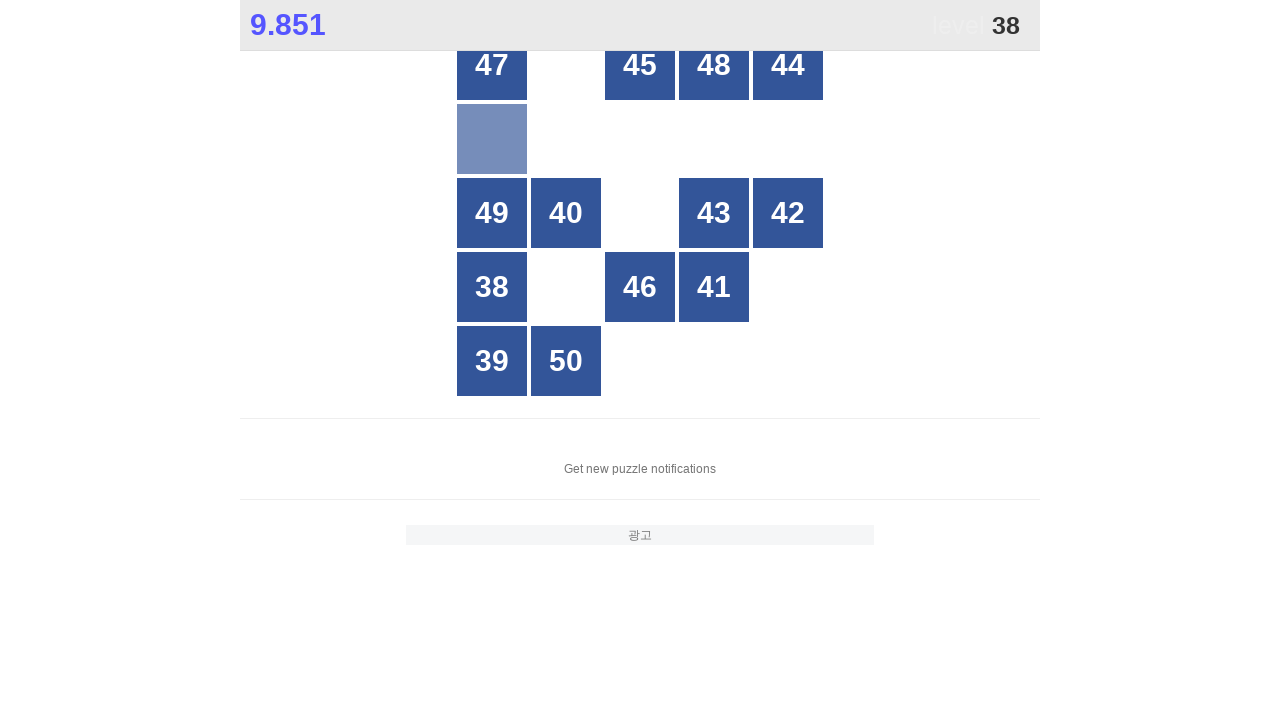

Clicked cached number 38 at (492, 287) on xpath=//div/div >> nth=26
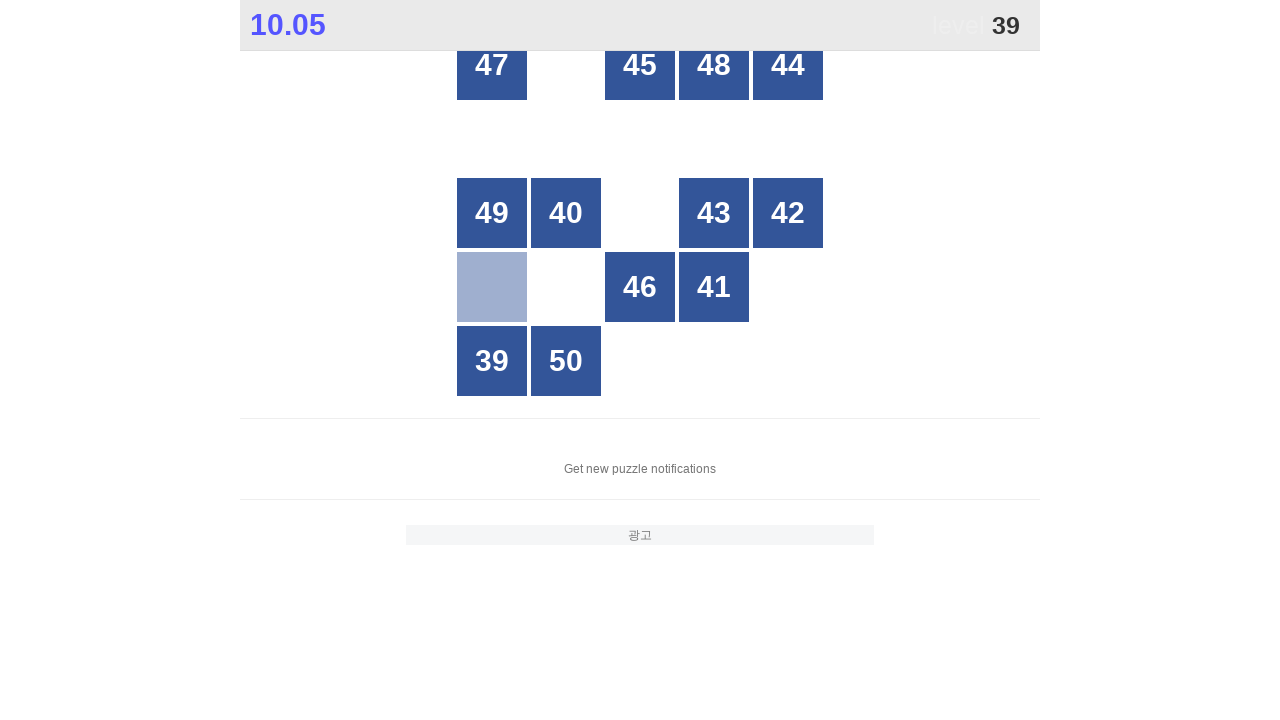

Clicked cached number 39 at (492, 361) on xpath=//div/div >> nth=31
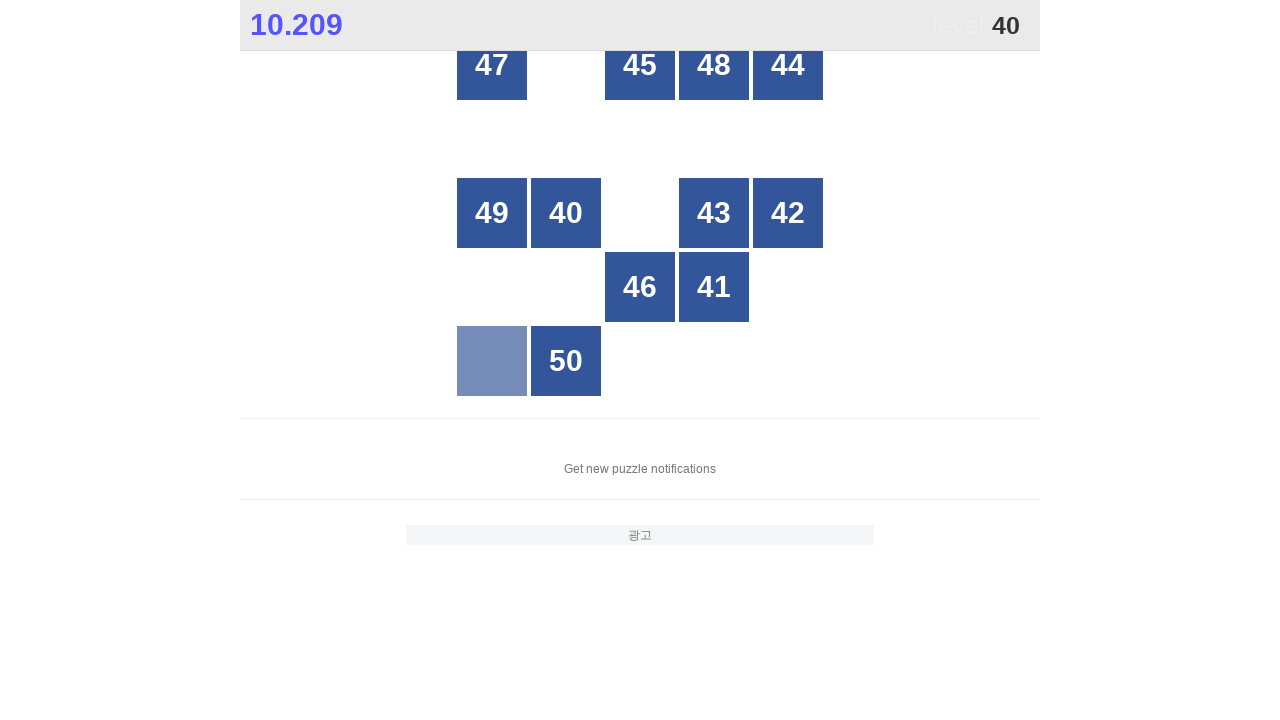

Clicked cached number 40 at (566, 213) on xpath=//div/div >> nth=22
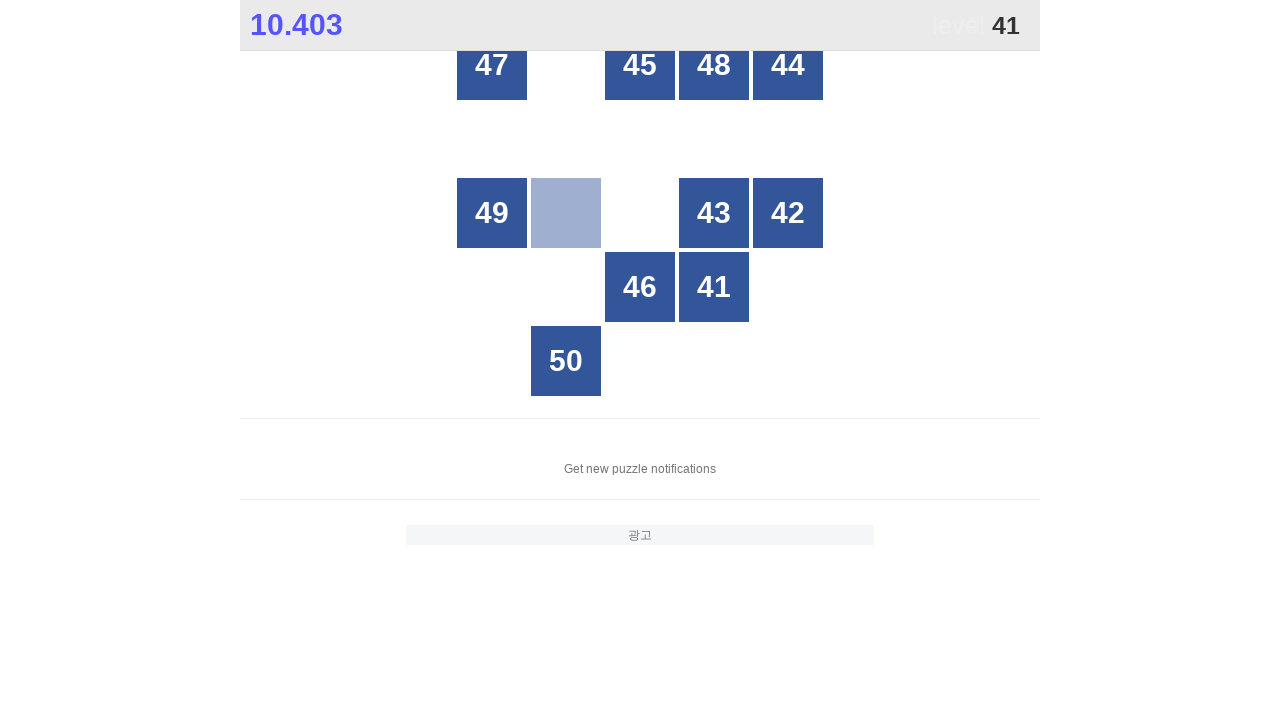

Clicked cached number 41 at (714, 287) on xpath=//div/div >> nth=29
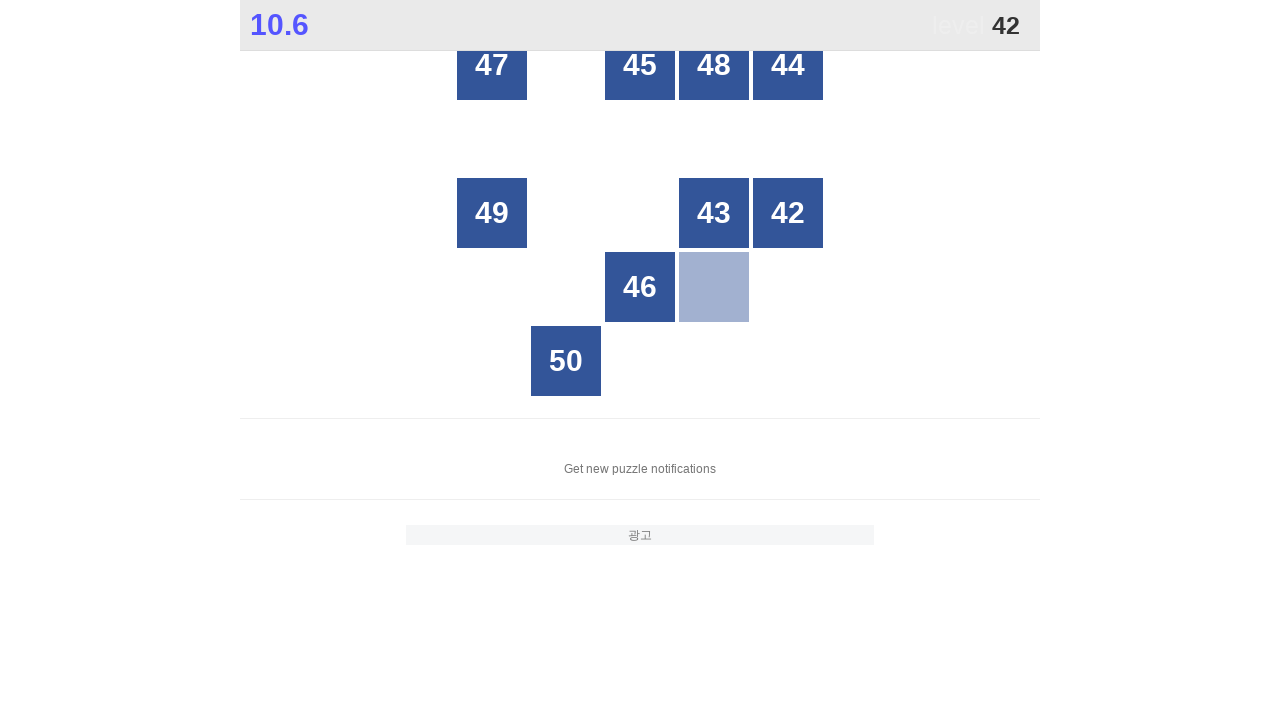

Clicked cached number 42 at (788, 213) on xpath=//div/div >> nth=25
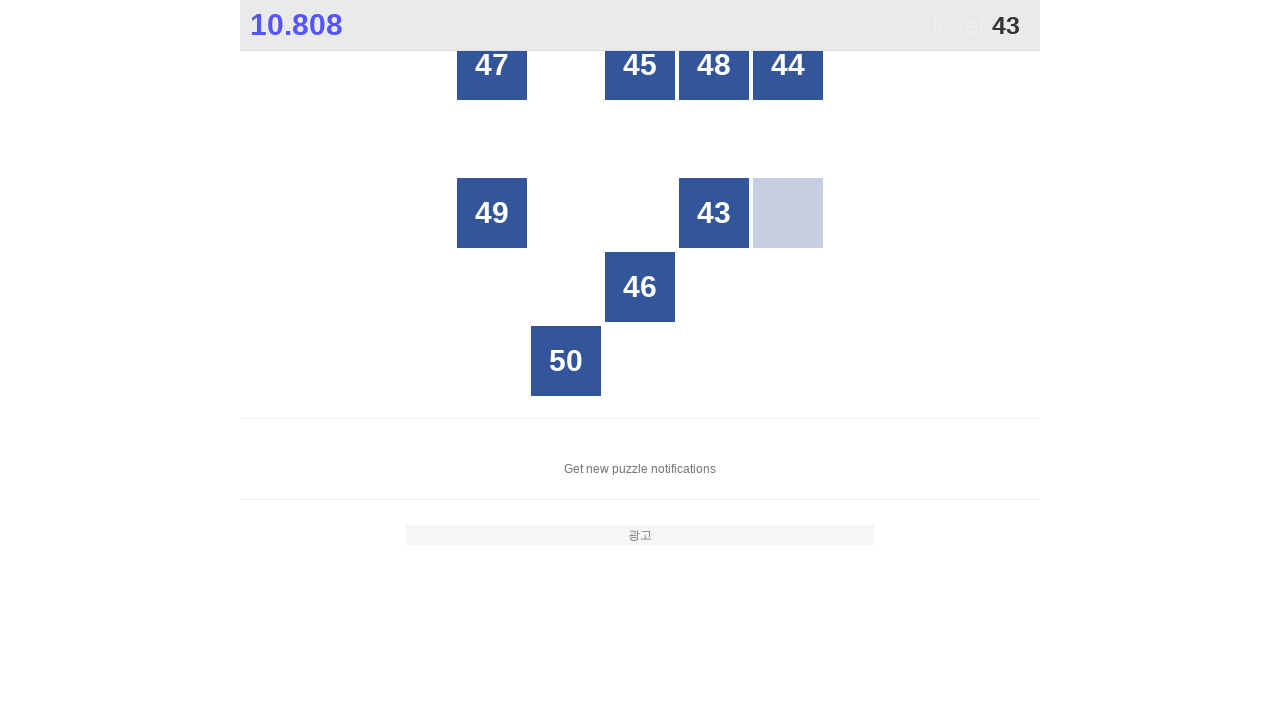

Clicked cached number 43 at (714, 213) on xpath=//div/div >> nth=24
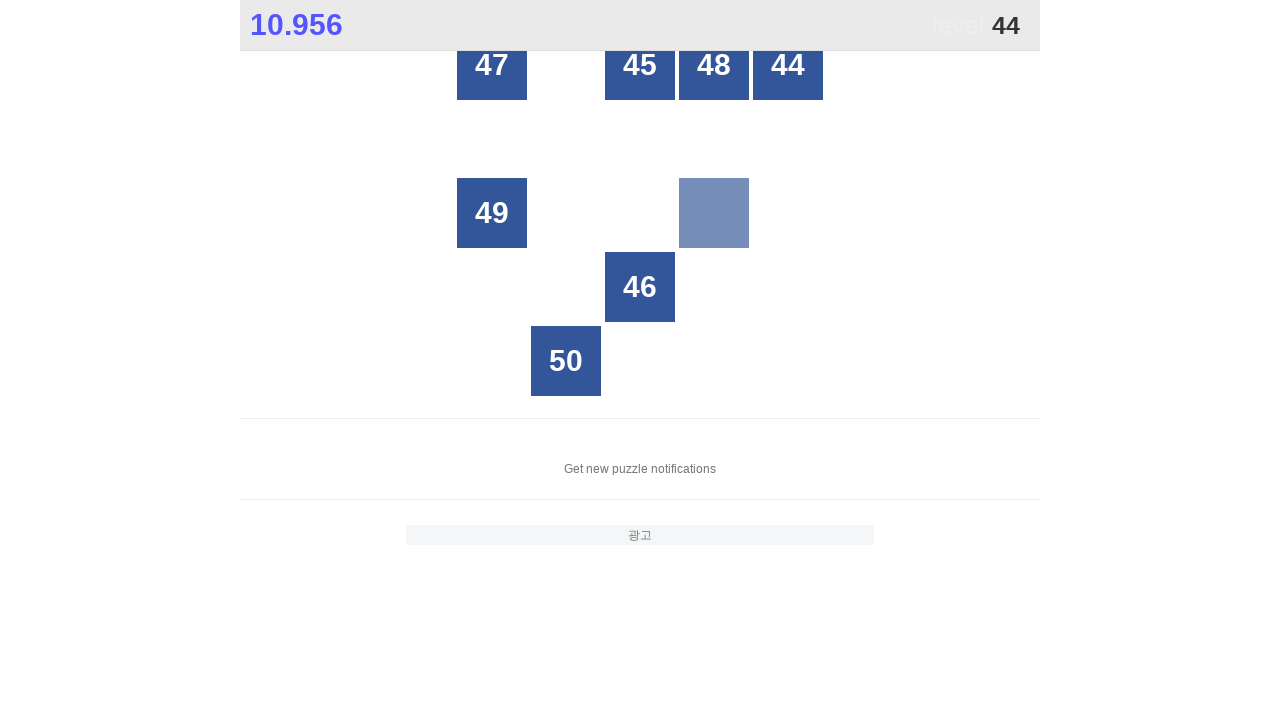

Clicked cached number 44 at (788, 65) on xpath=//div/div >> nth=15
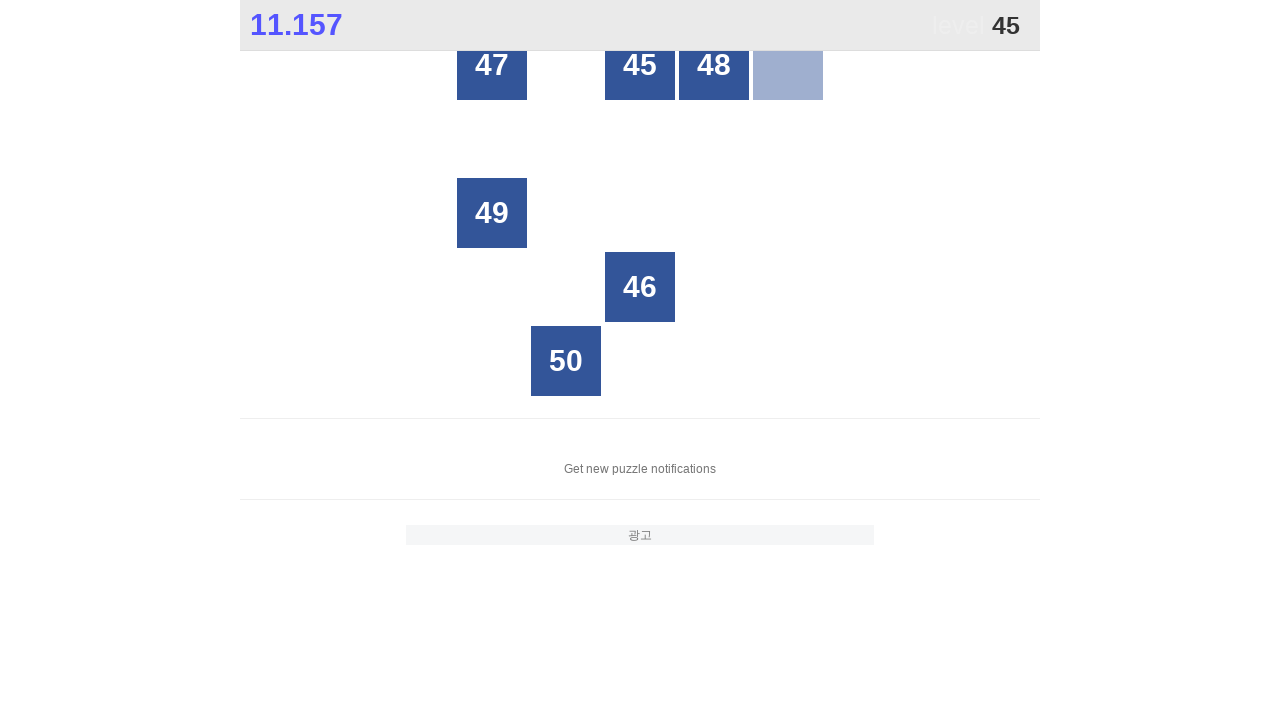

Clicked cached number 45 at (640, 65) on xpath=//div/div >> nth=13
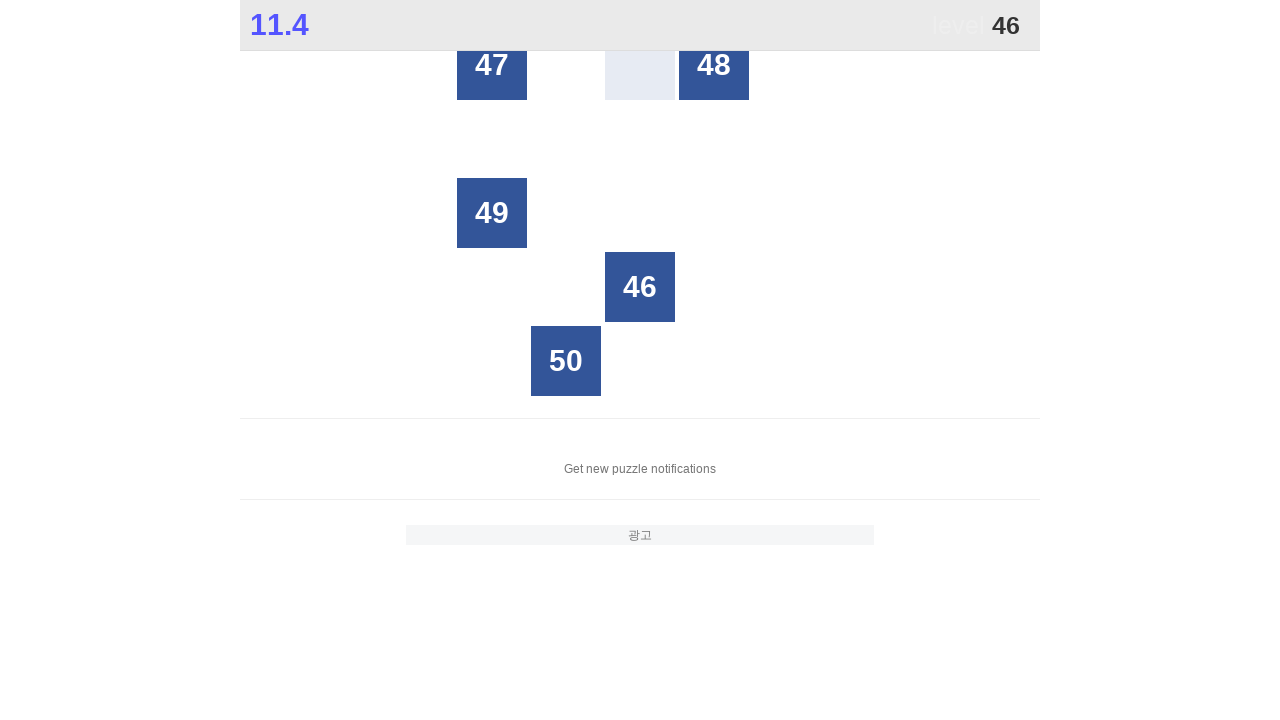

Clicked cached number 46 at (640, 287) on xpath=//div/div >> nth=28
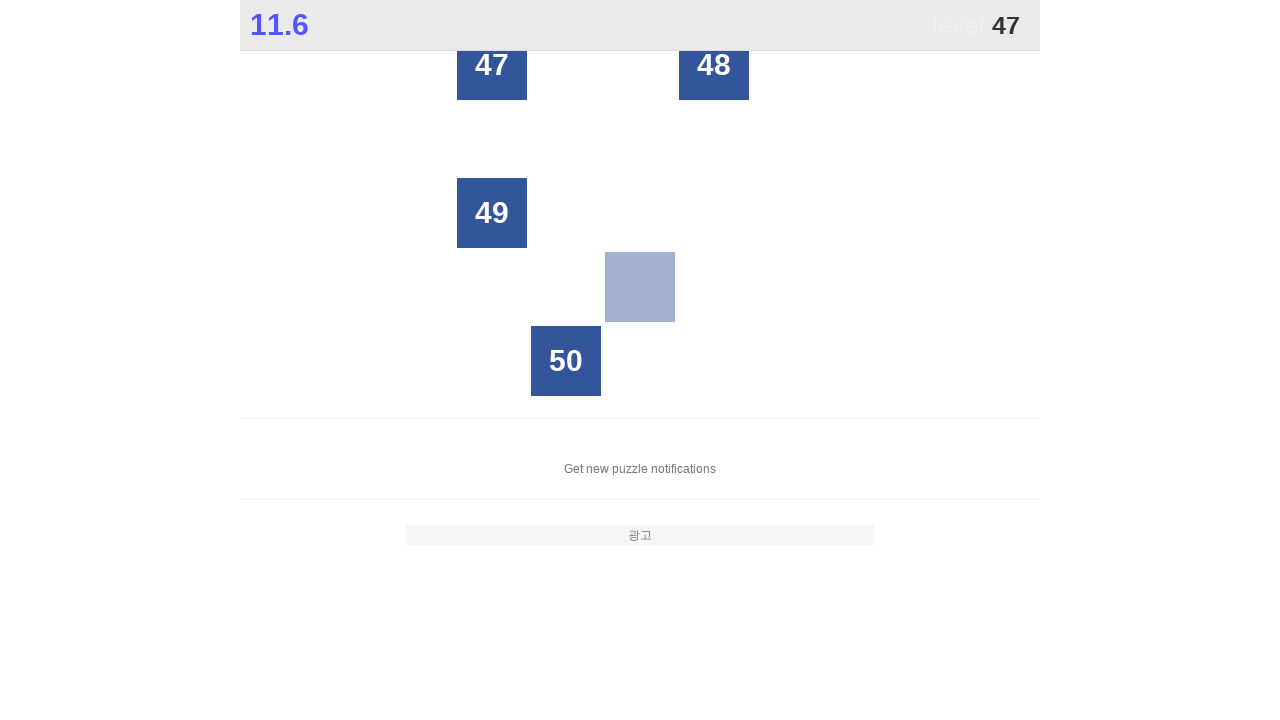

Clicked cached number 47 at (492, 65) on xpath=//div/div >> nth=11
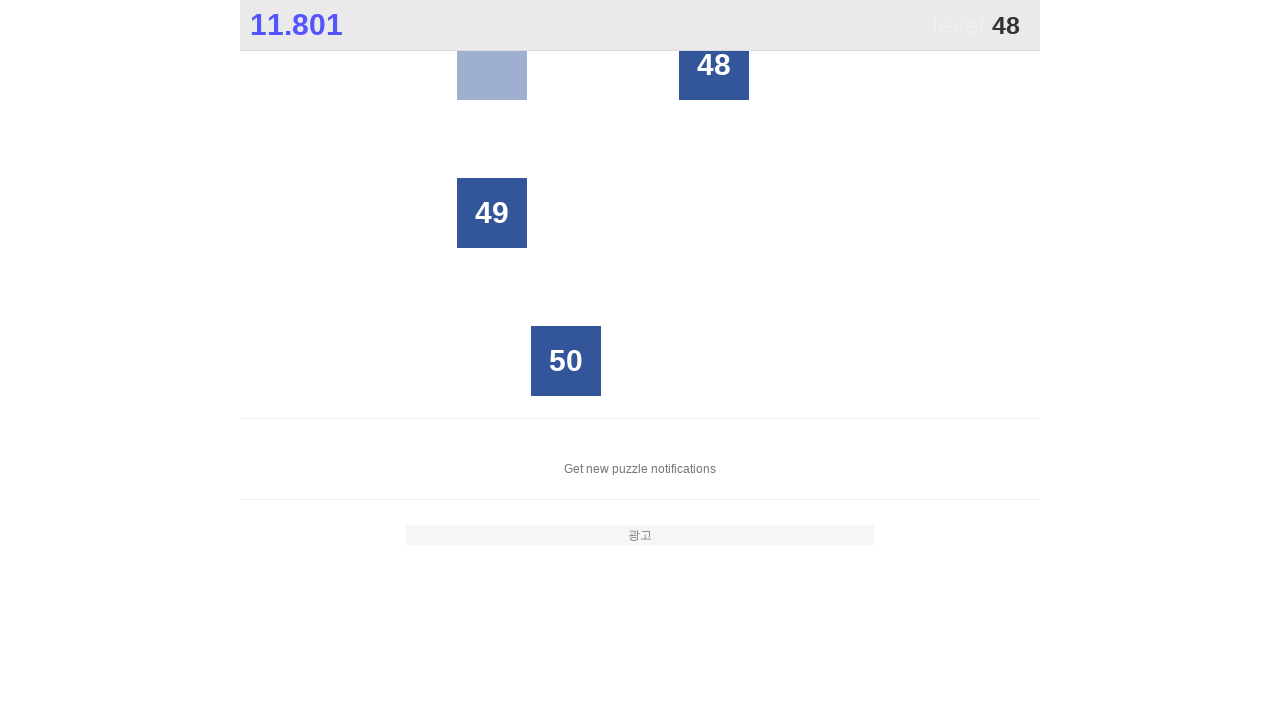

Clicked cached number 48 at (714, 65) on xpath=//div/div >> nth=14
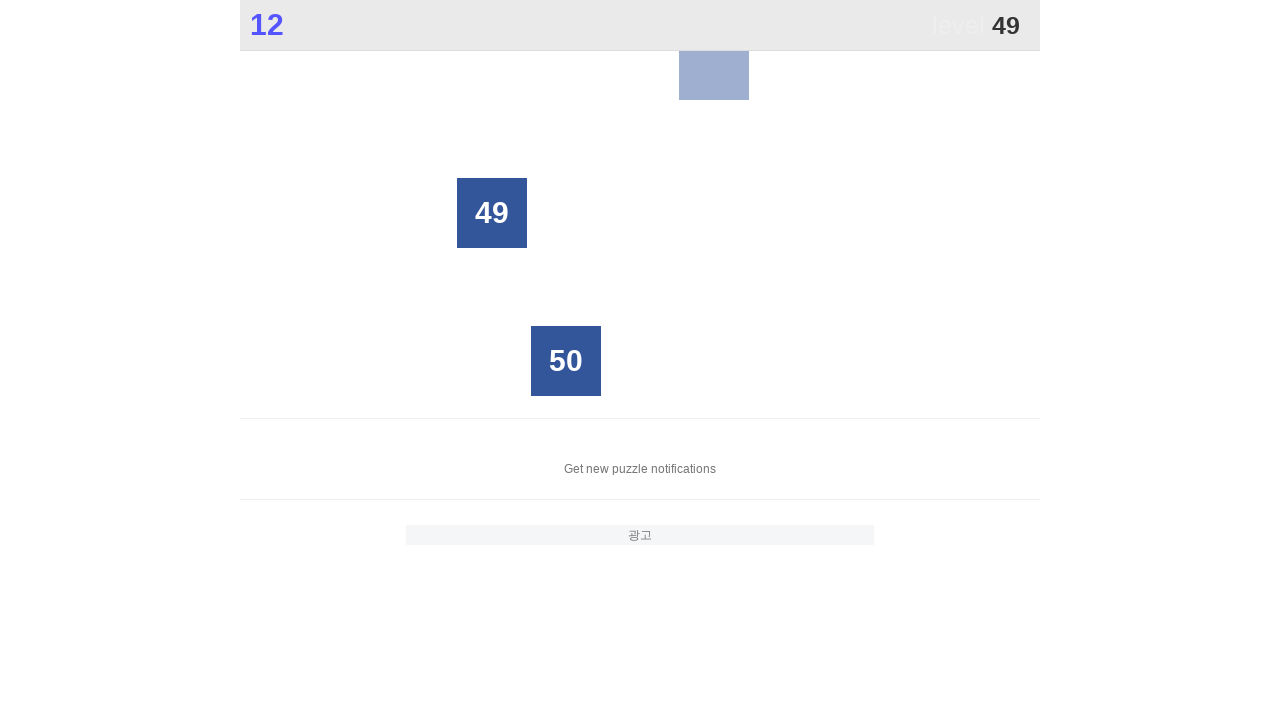

Clicked cached number 49 at (492, 213) on xpath=//div/div >> nth=21
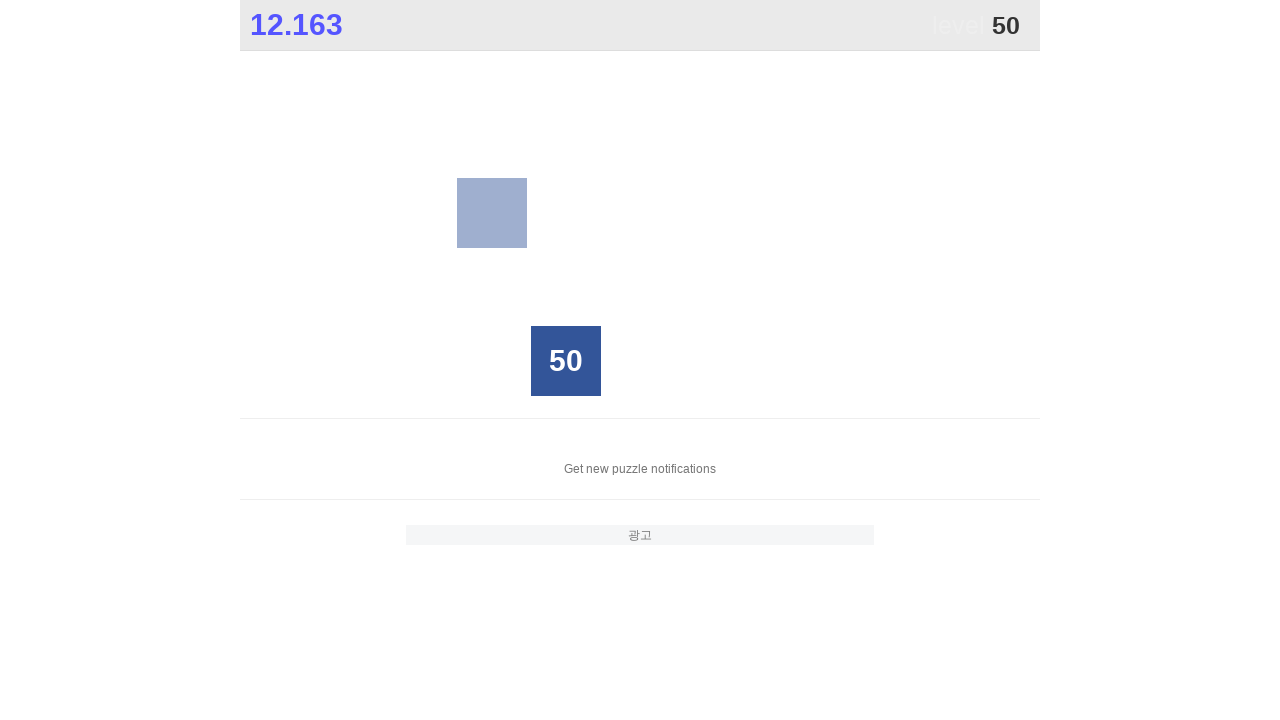

Clicked cached number 50 at (566, 361) on xpath=//div/div >> nth=32
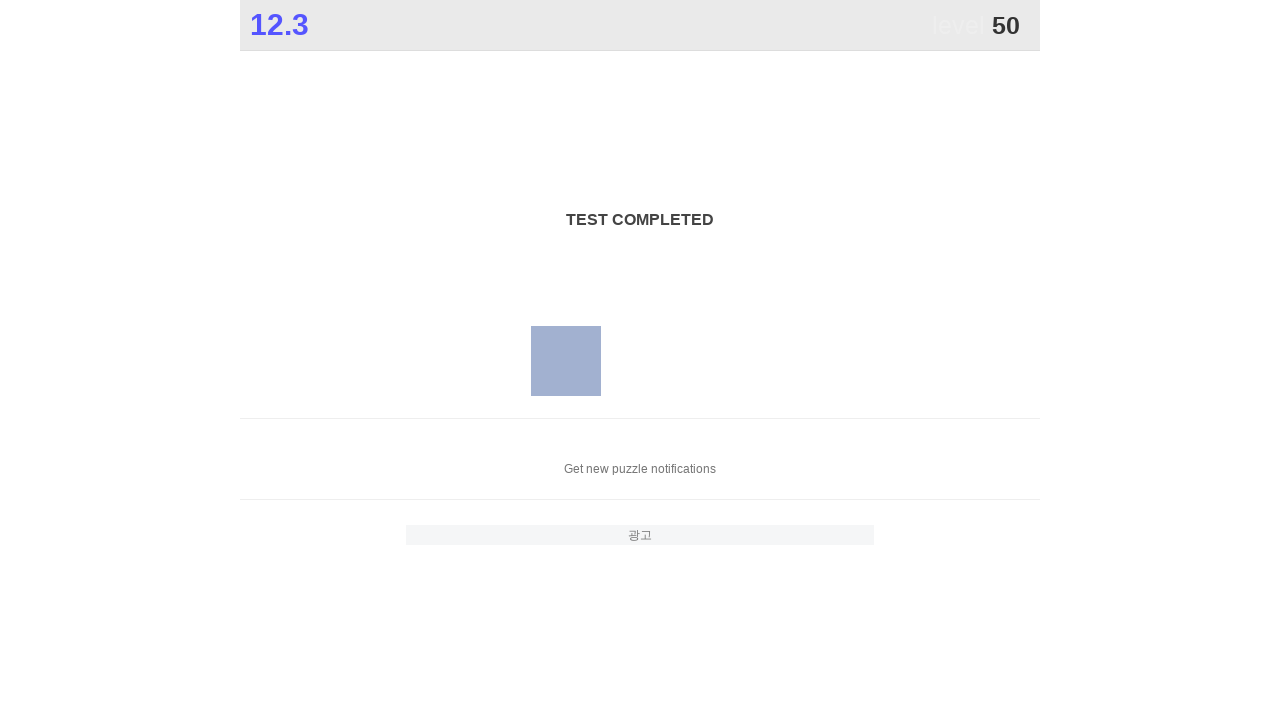

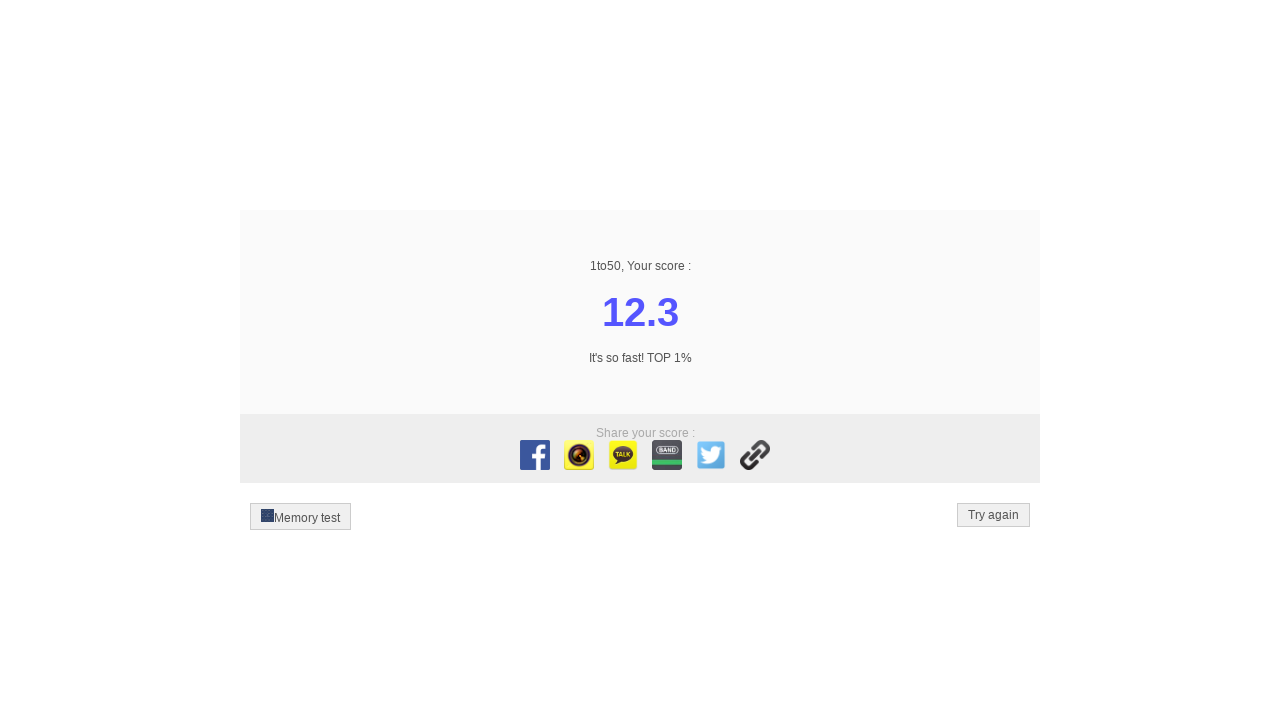